Navigates to moebel.de website and verifies that all links on the page are accessible by collecting and validating them

Starting URL: https://www.moebel.de

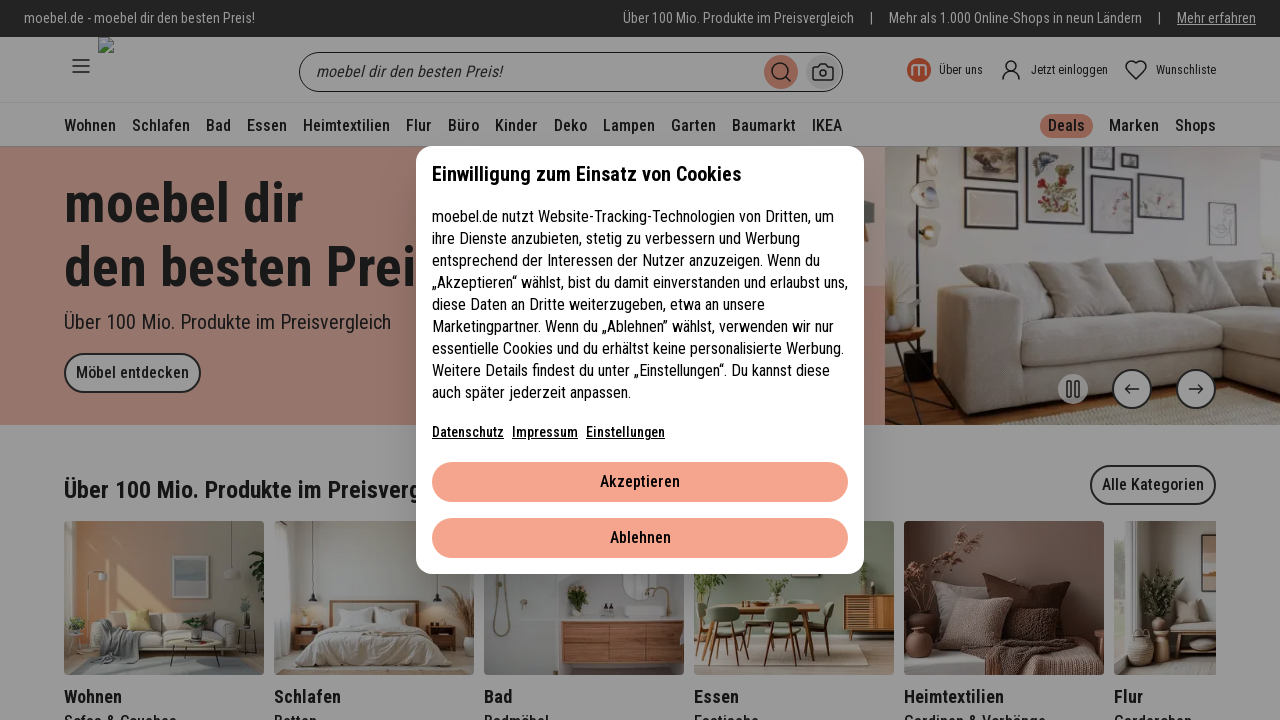

Waited for page to fully load (networkidle)
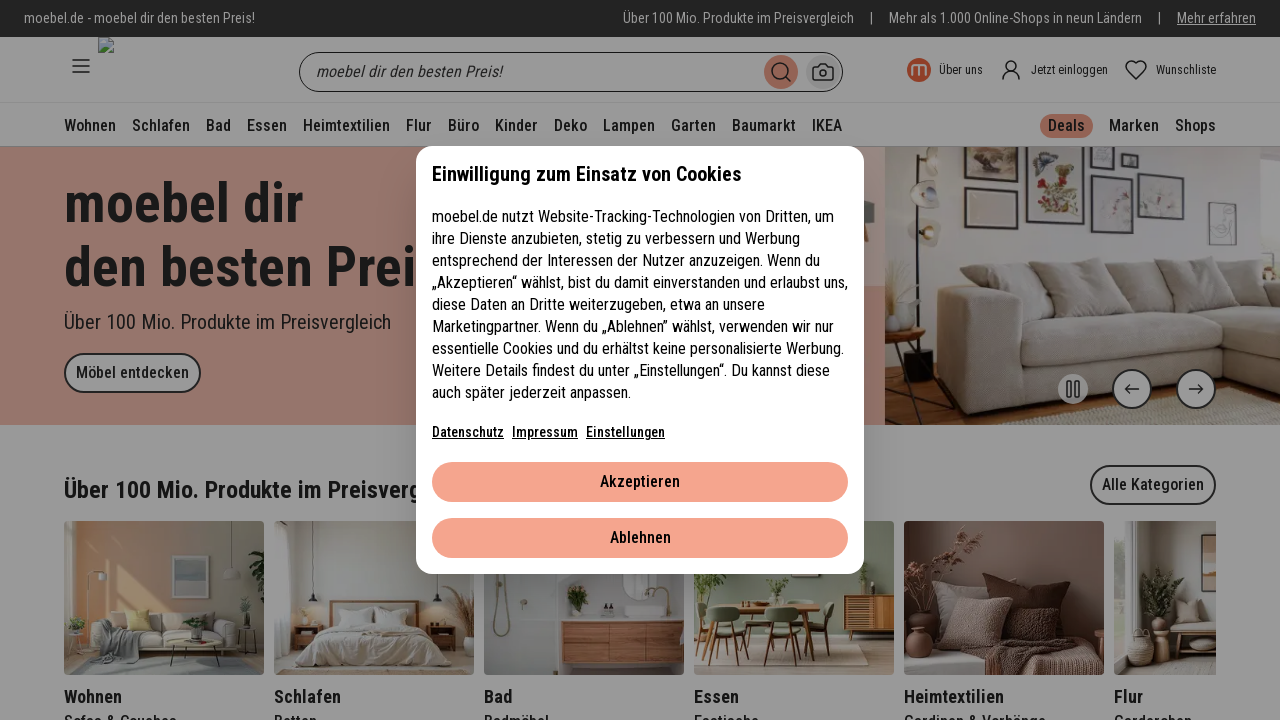

Found all links on the page - Total: 327 links
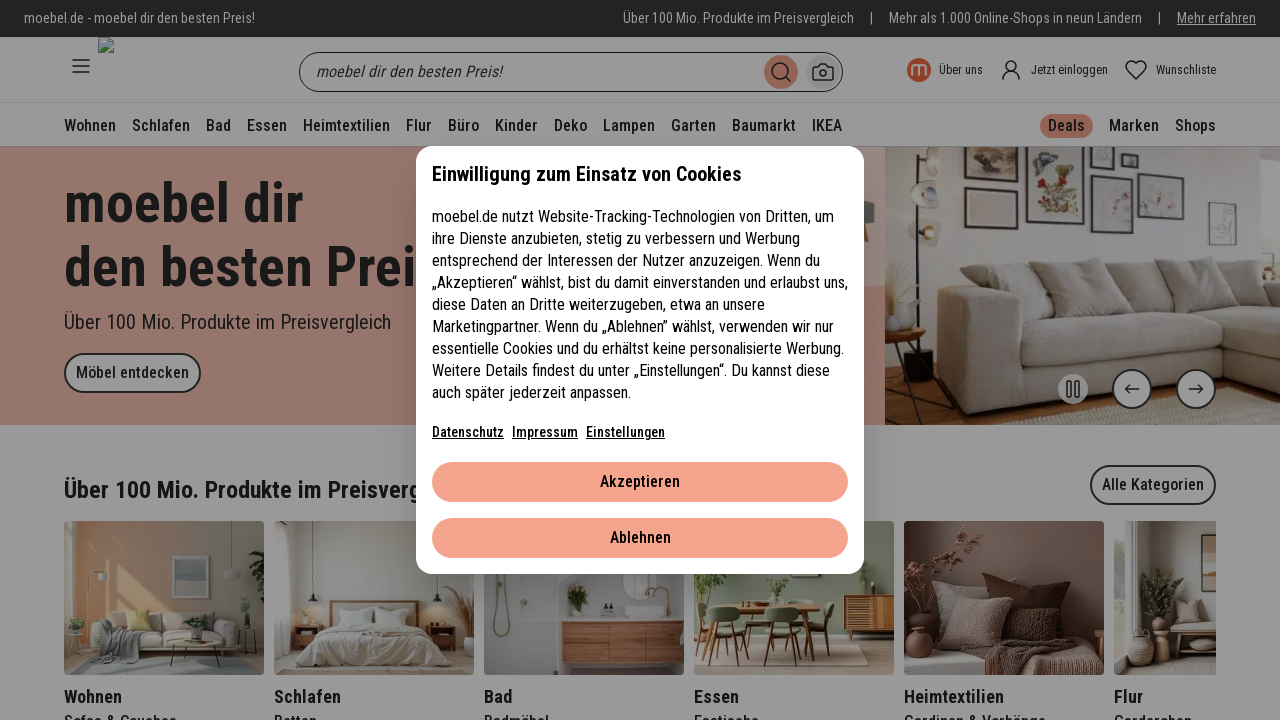

Link 1: Valid URL found - /datenschutz?hide-uc=true...
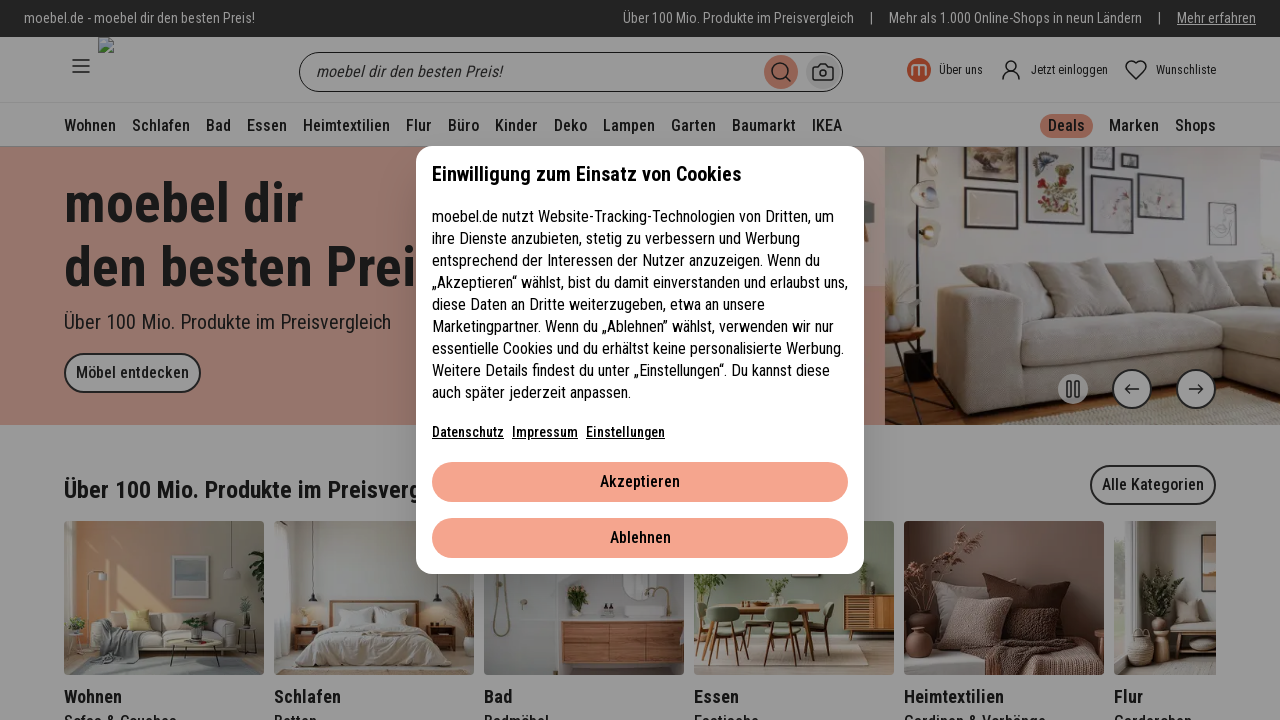

Link 2: Valid URL found - /impressum?hide-uc=true...
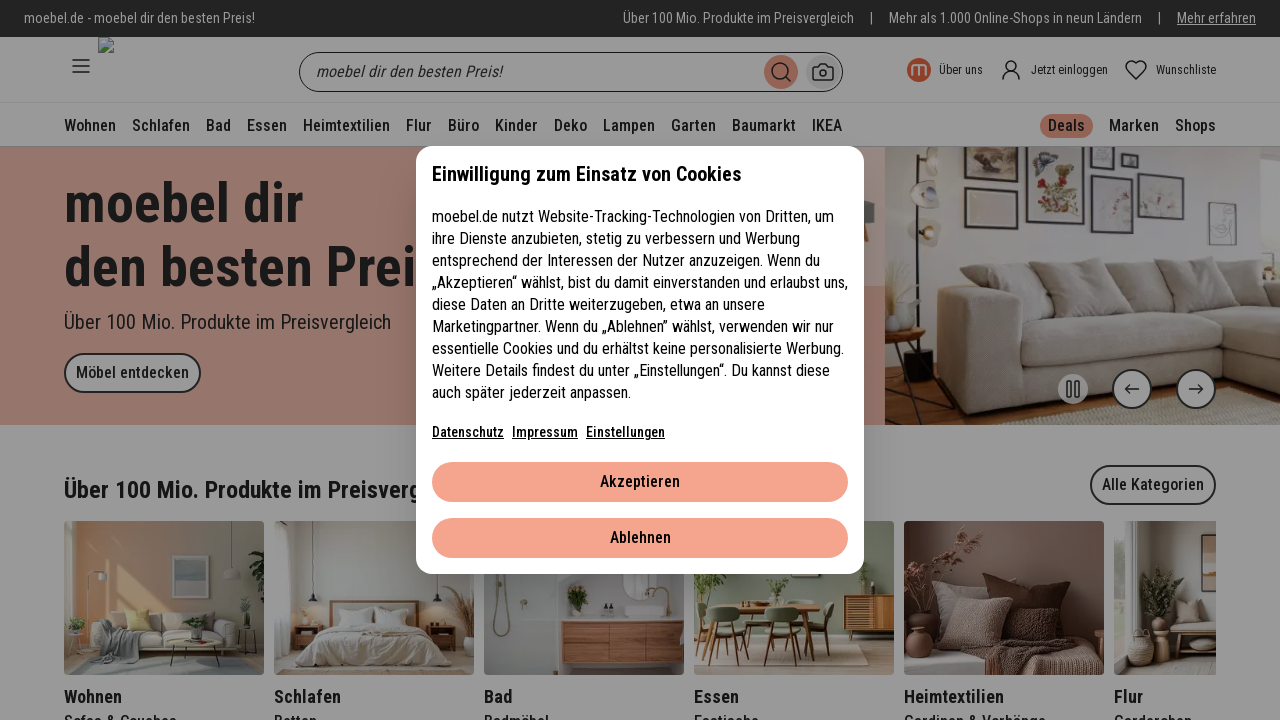

Link 3: Valid URL found - /ueber-moebel-de...
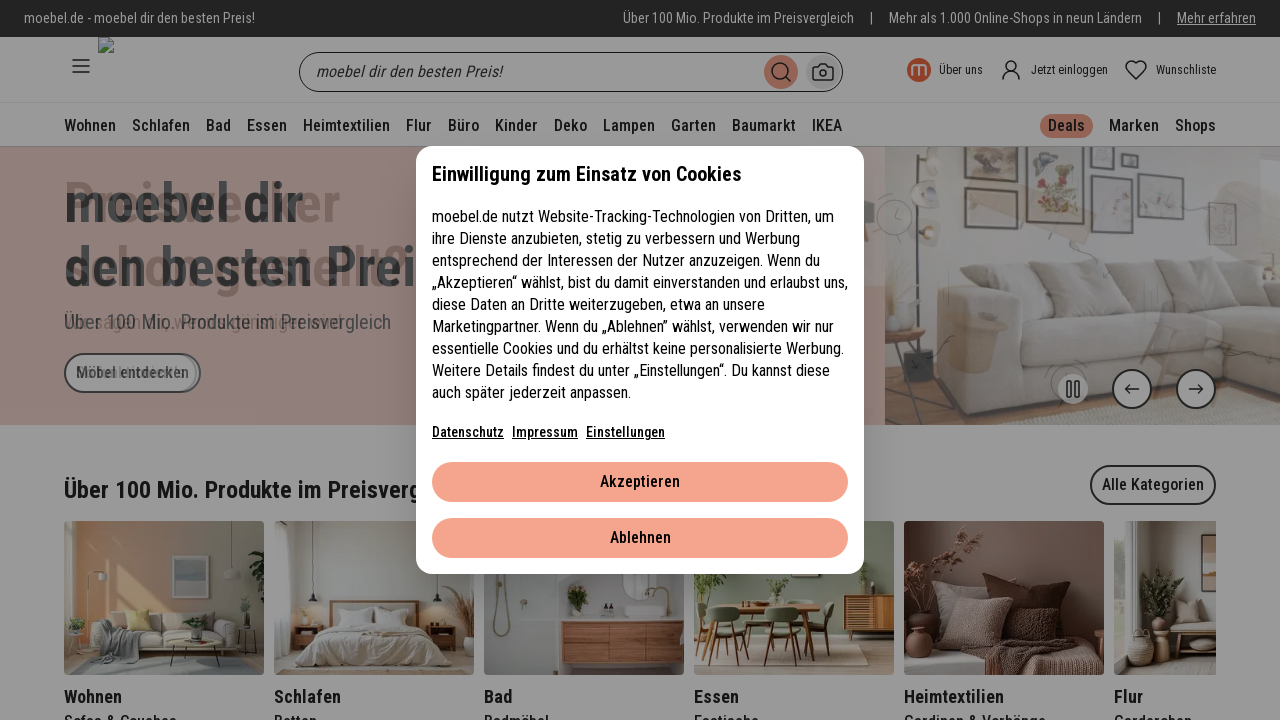

Link 4: Valid URL found - /...
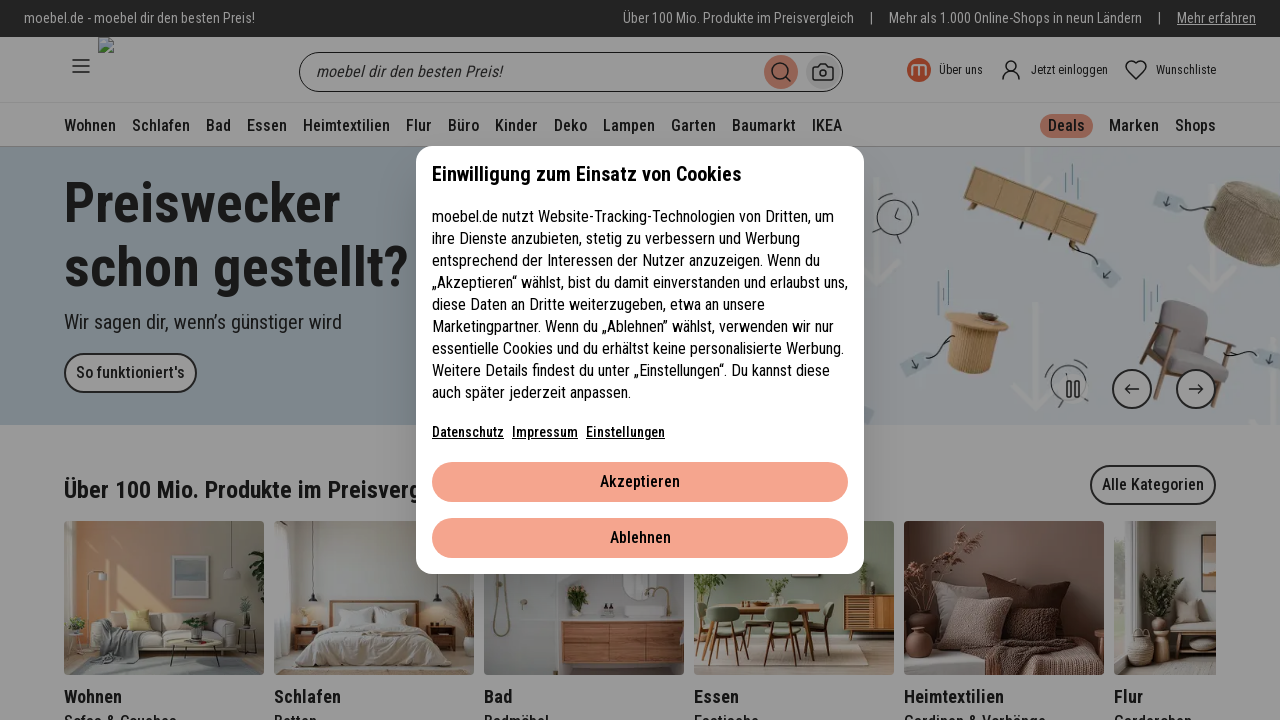

Link 5: Valid URL found - /ueber-moebel-de...
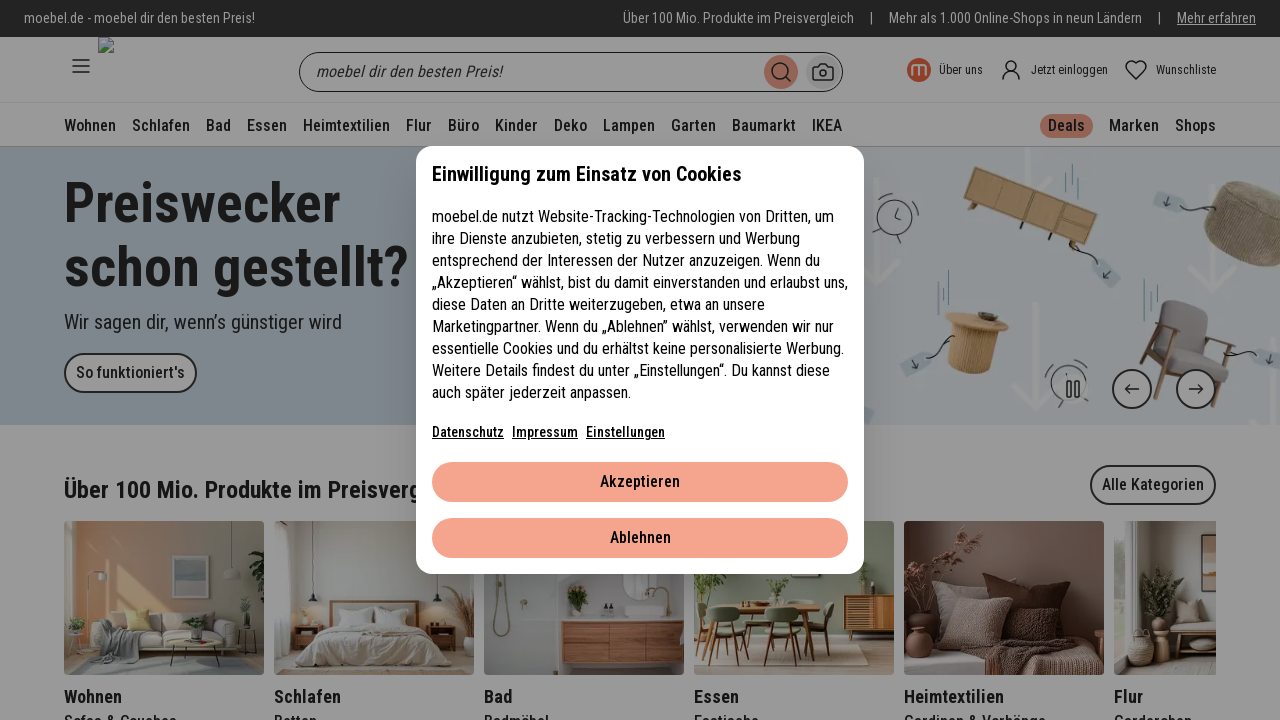

Link 6: Valid URL found - /wunschliste...
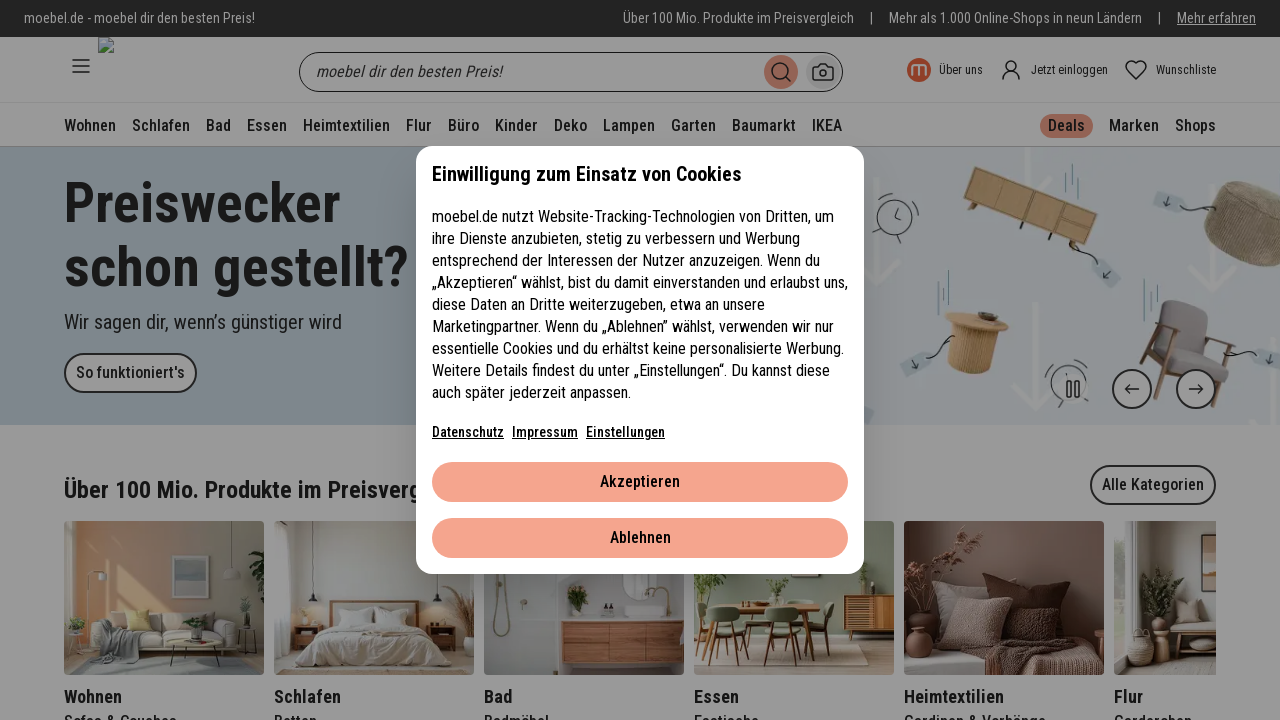

Link 7: Valid URL found - /deals...
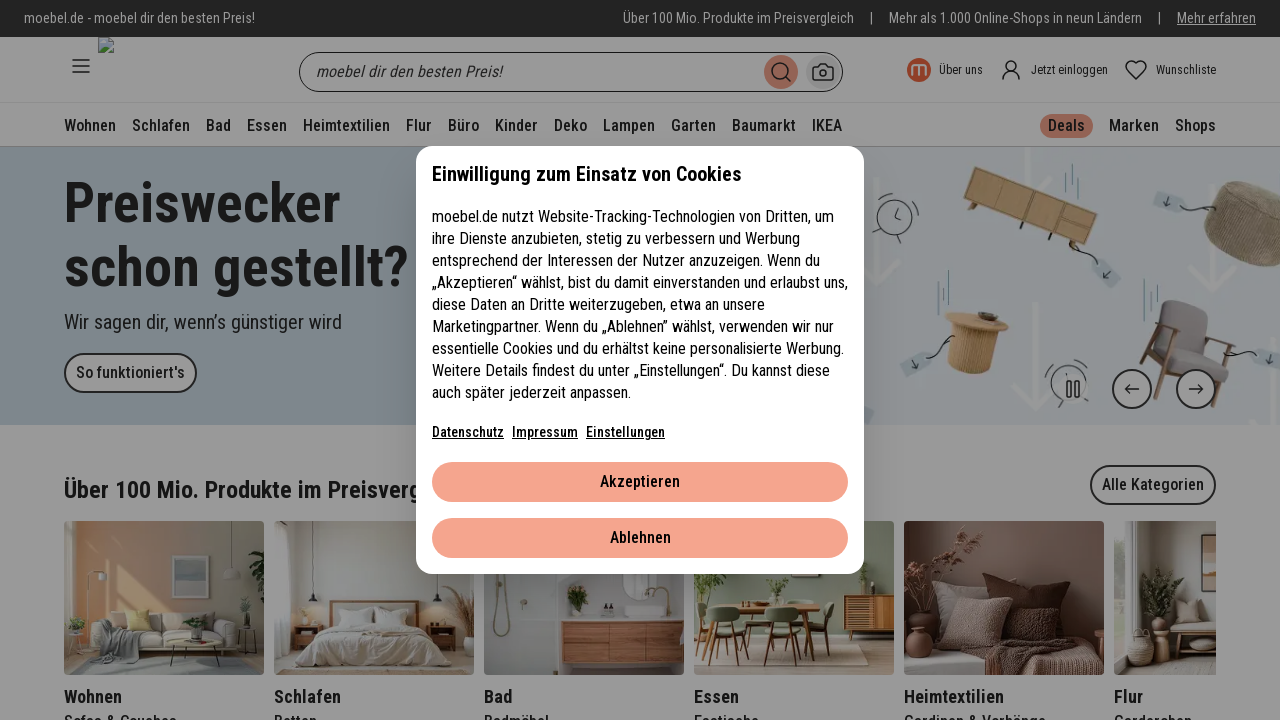

Link 8: Valid URL found - /marken...
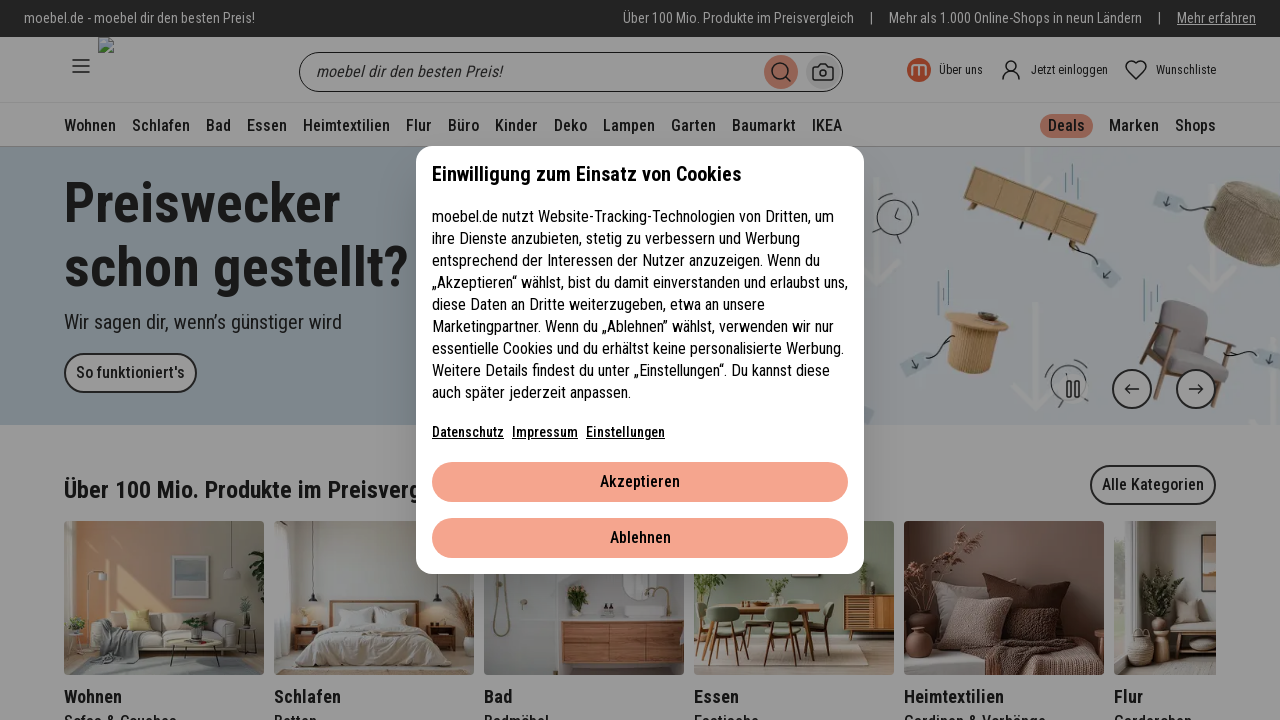

Link 9: Valid URL found - /shops...
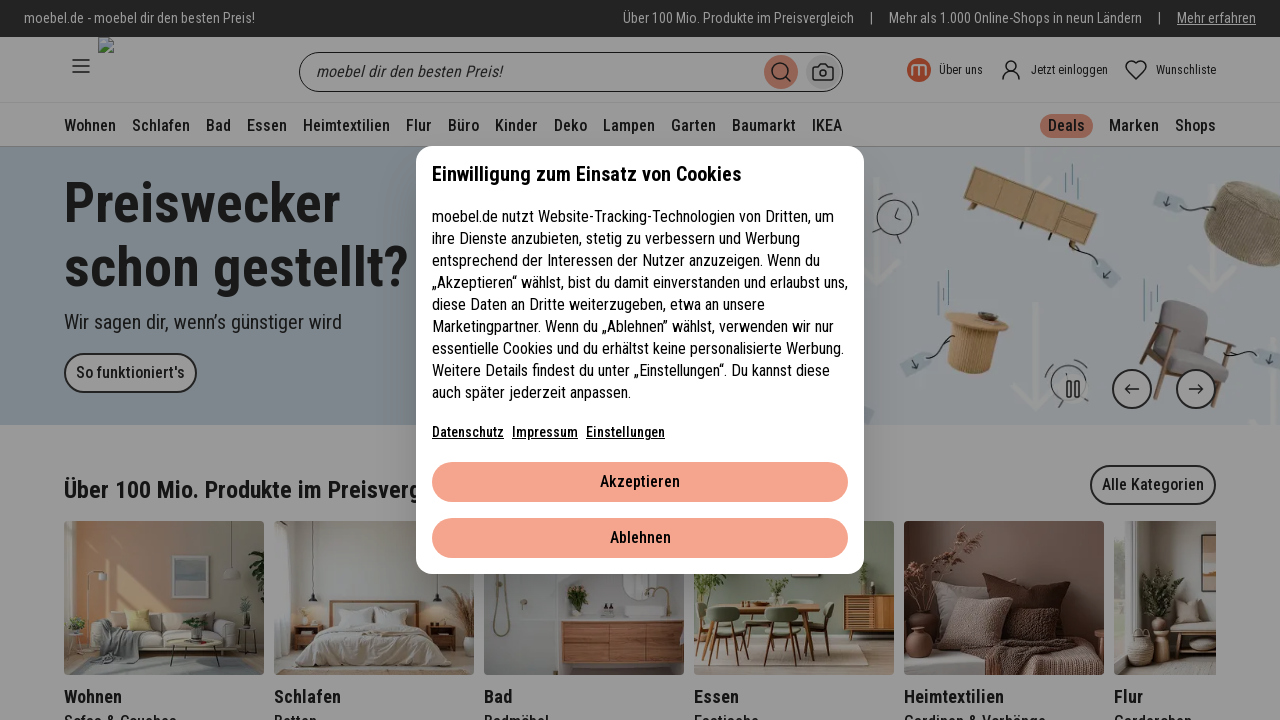

Link 10: Valid URL found - /wohnen...
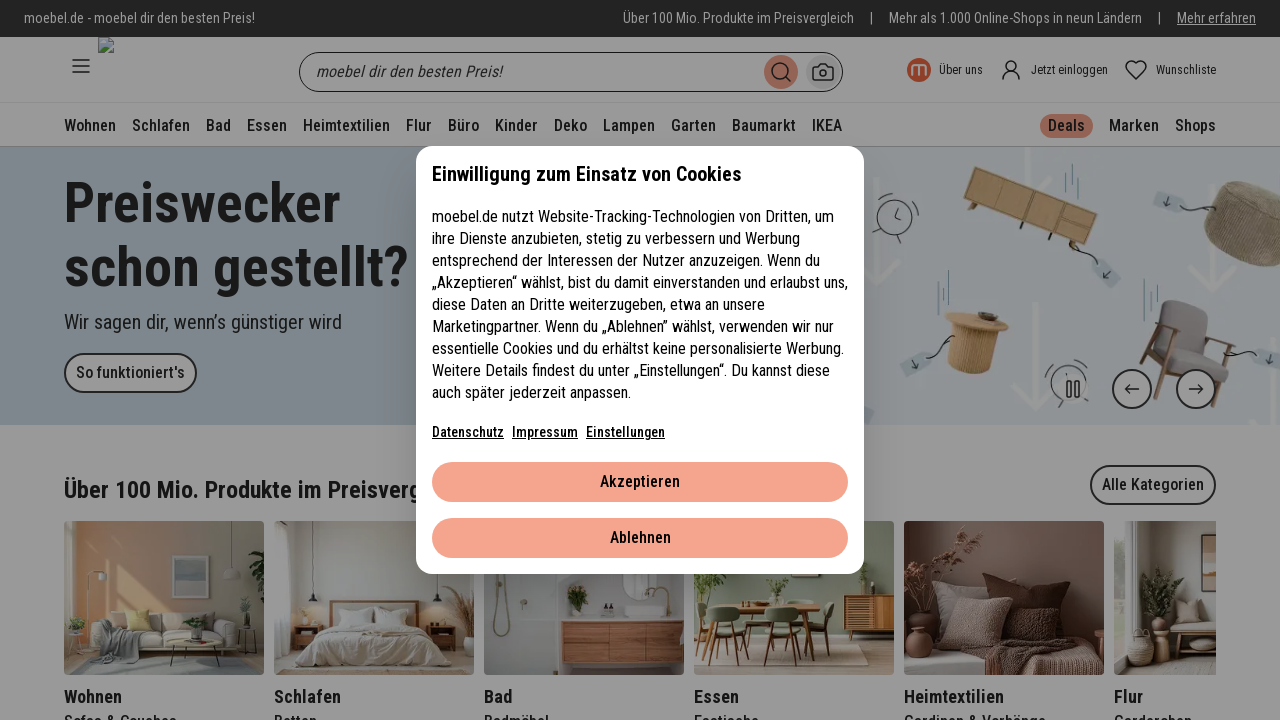

Link 11: Valid URL found - /ueber-moebel-de...
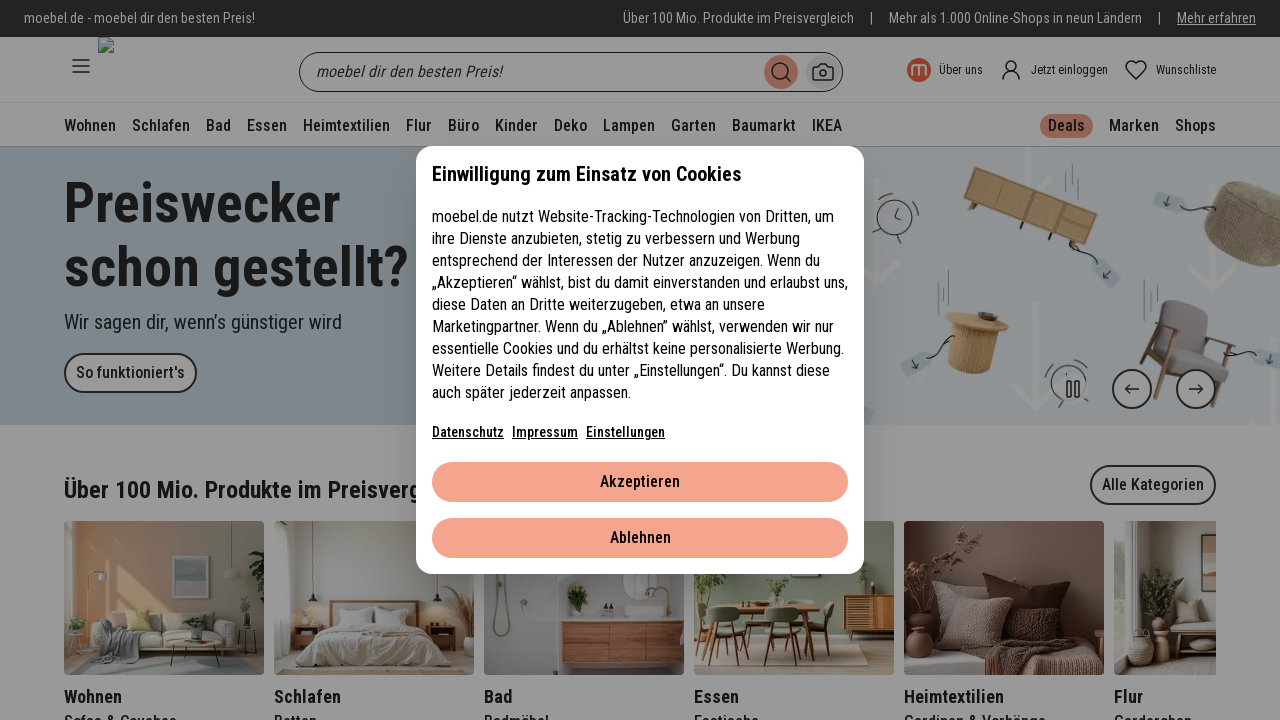

Link 12: Valid URL found - /kategorien...
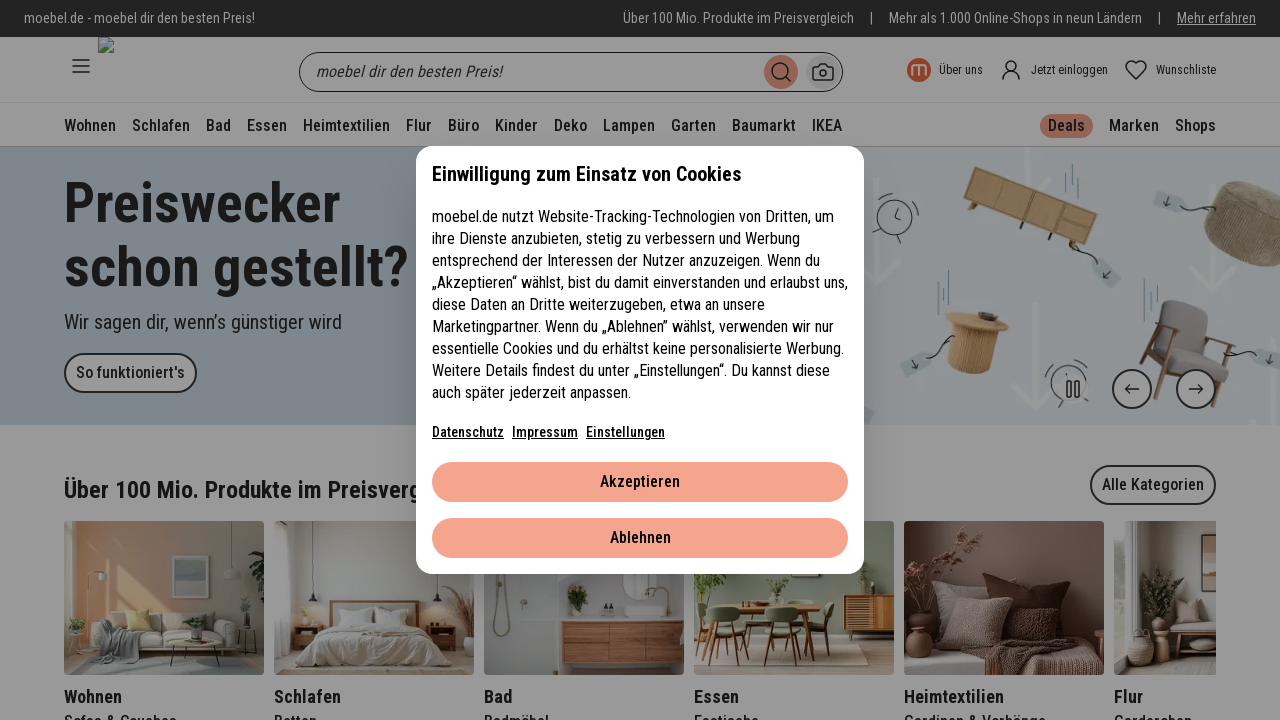

Link 13: Valid URL found - /wohnen...
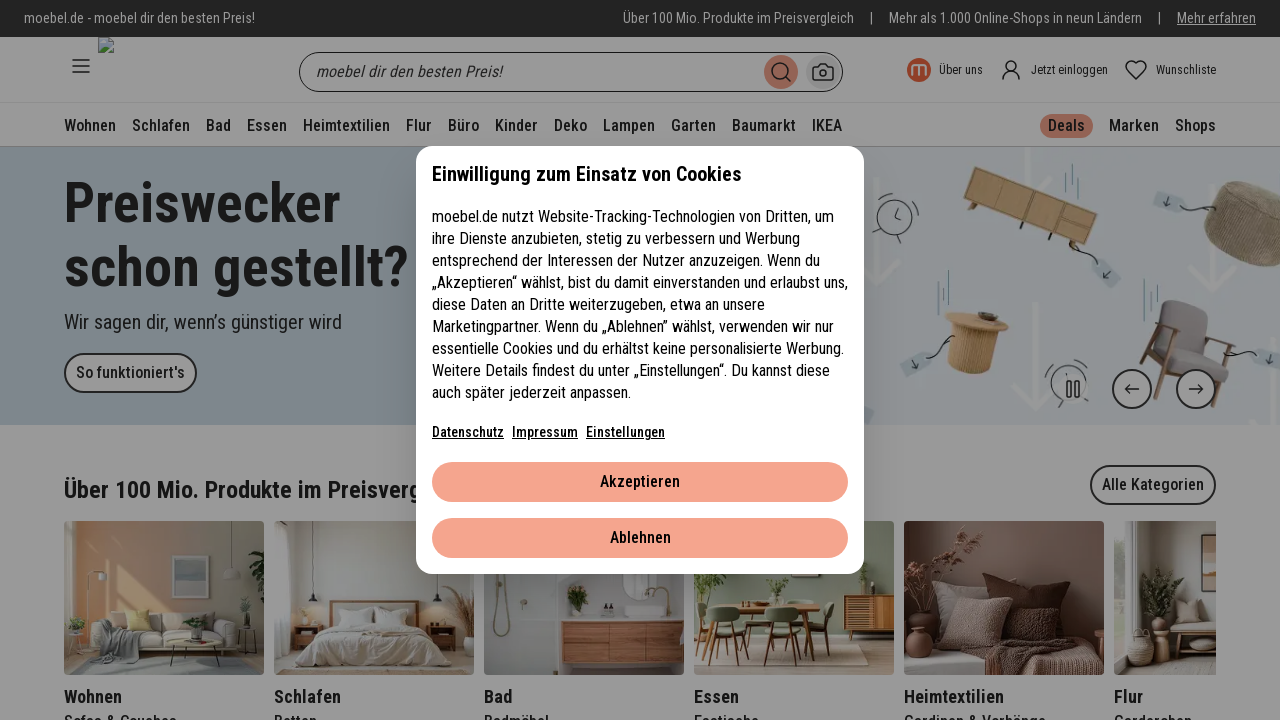

Link 14: Valid URL found - /wohnen...
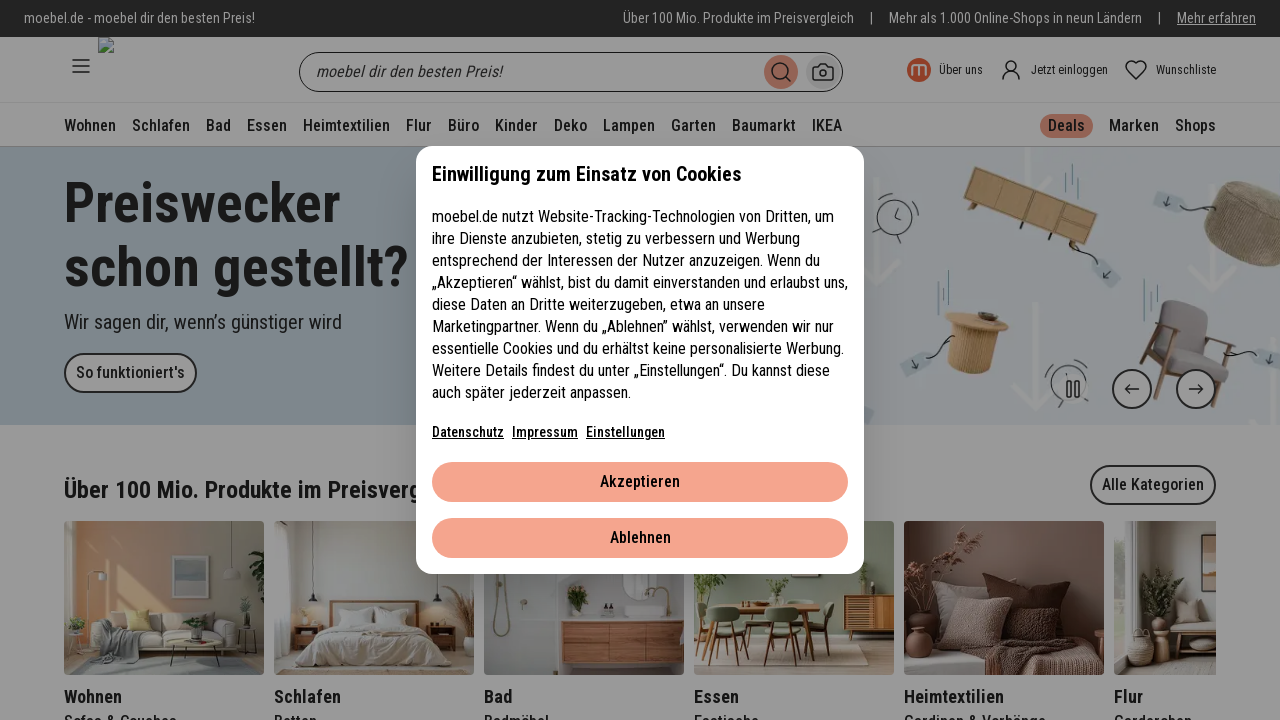

Link 15: Valid URL found - /wohnen/sofas...
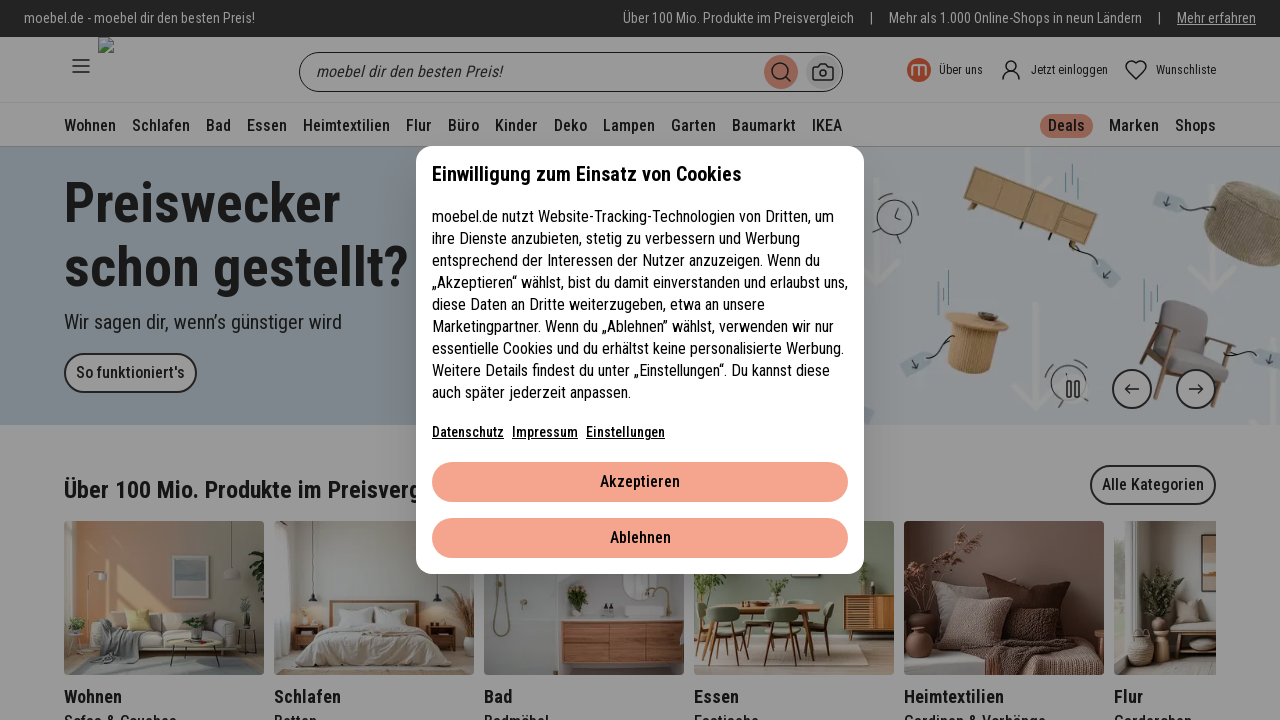

Link 16: Valid URL found - /wohnen/tische...
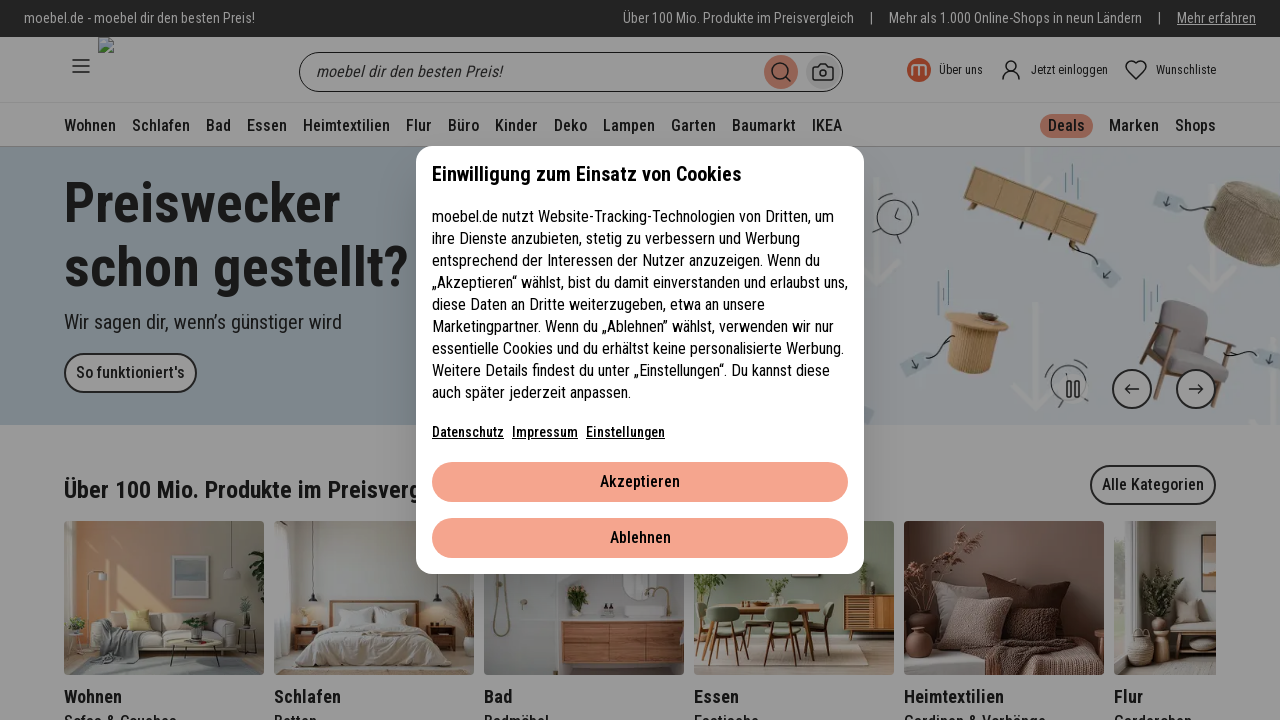

Link 17: Valid URL found - /wohnen...
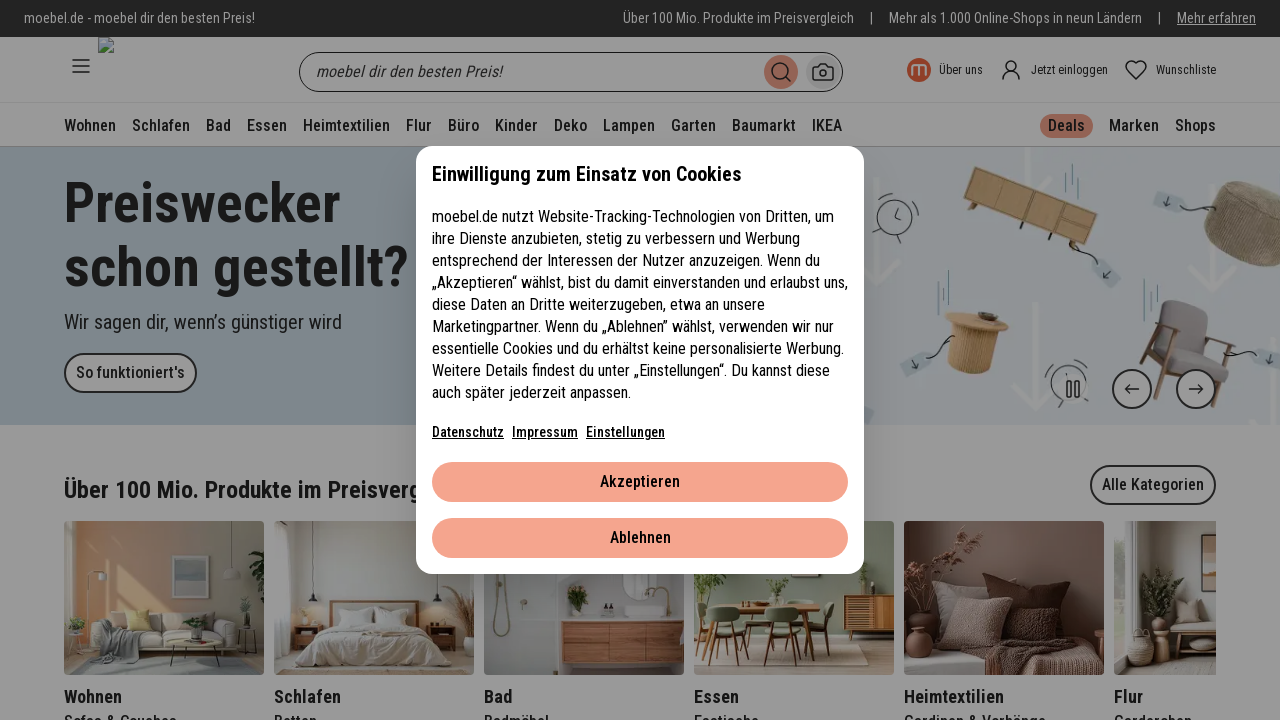

Link 18: Valid URL found - /schlafen...
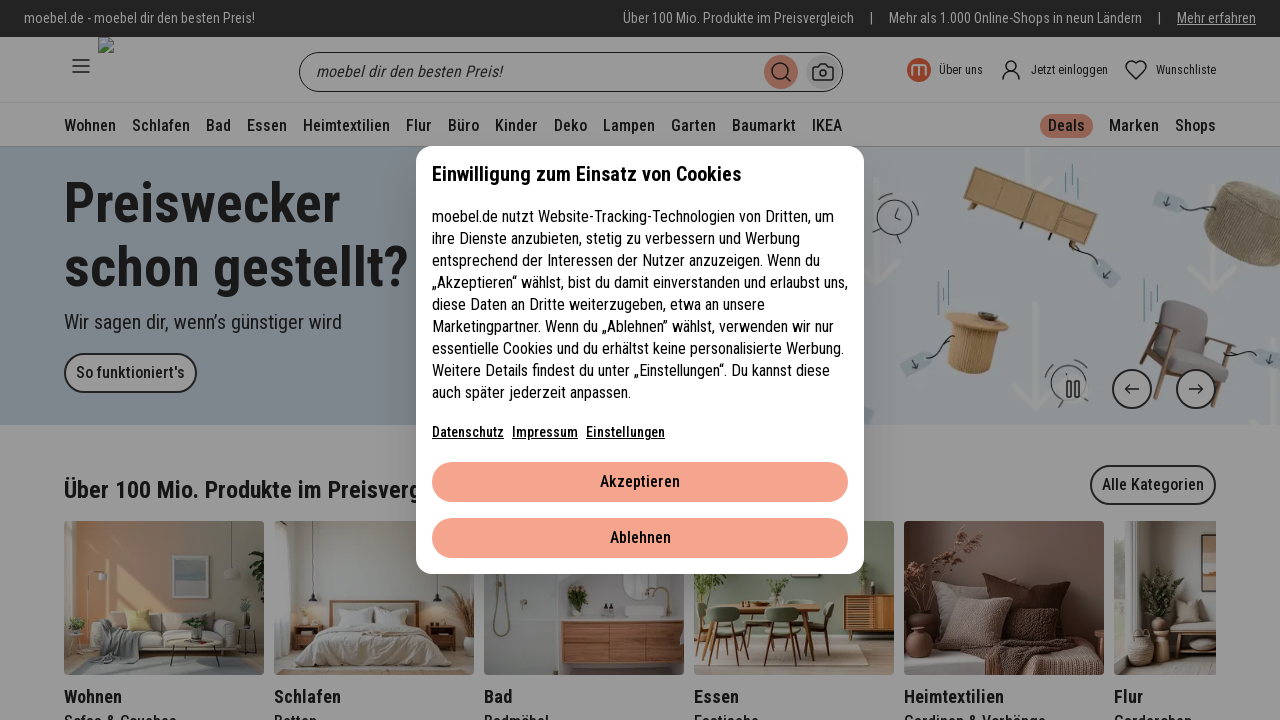

Link 19: Valid URL found - /schlafen...
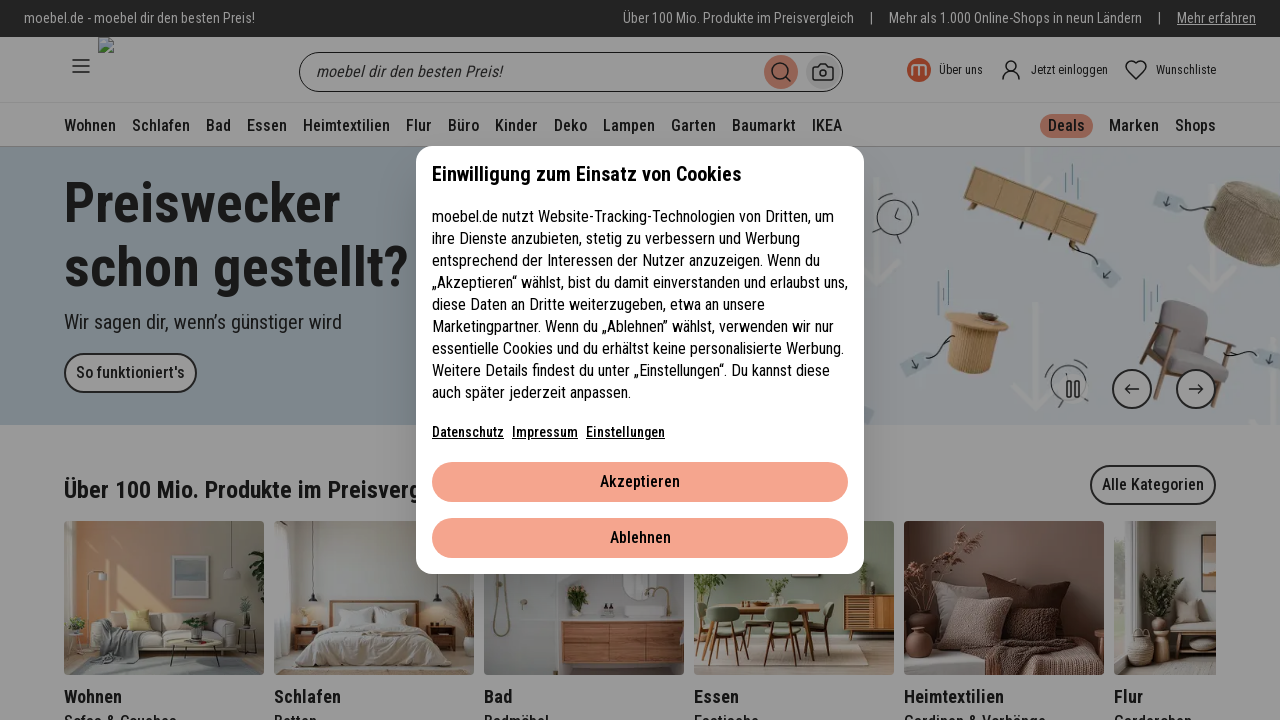

Link 20: Valid URL found - /schlafen/betten...
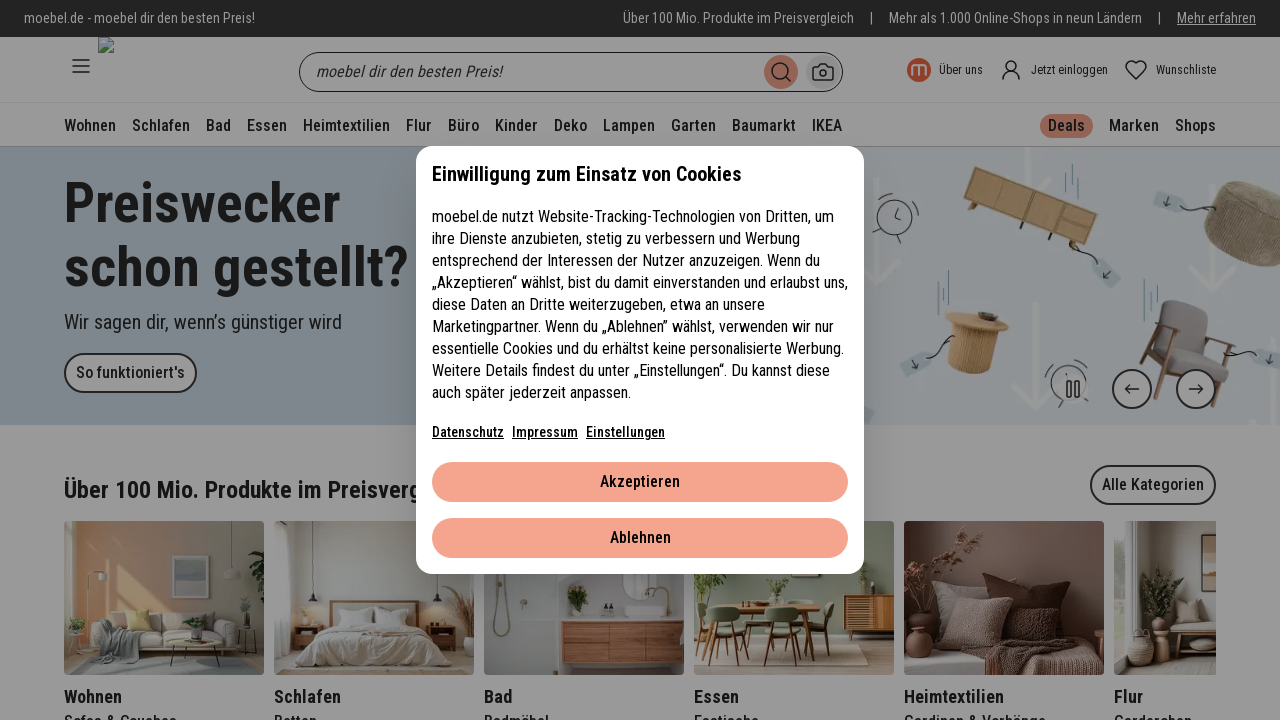

Link 21: Valid URL found - /schlafen/kleiderschraenke...
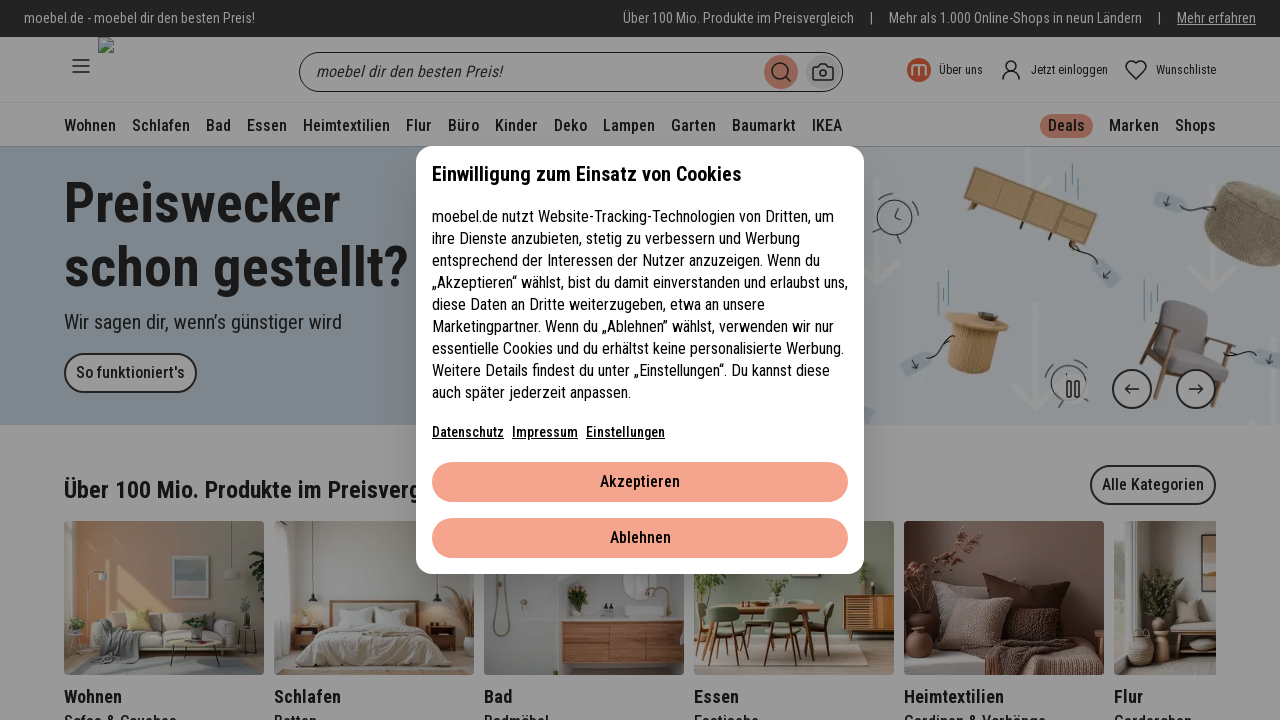

Link 22: Valid URL found - /schlafen...
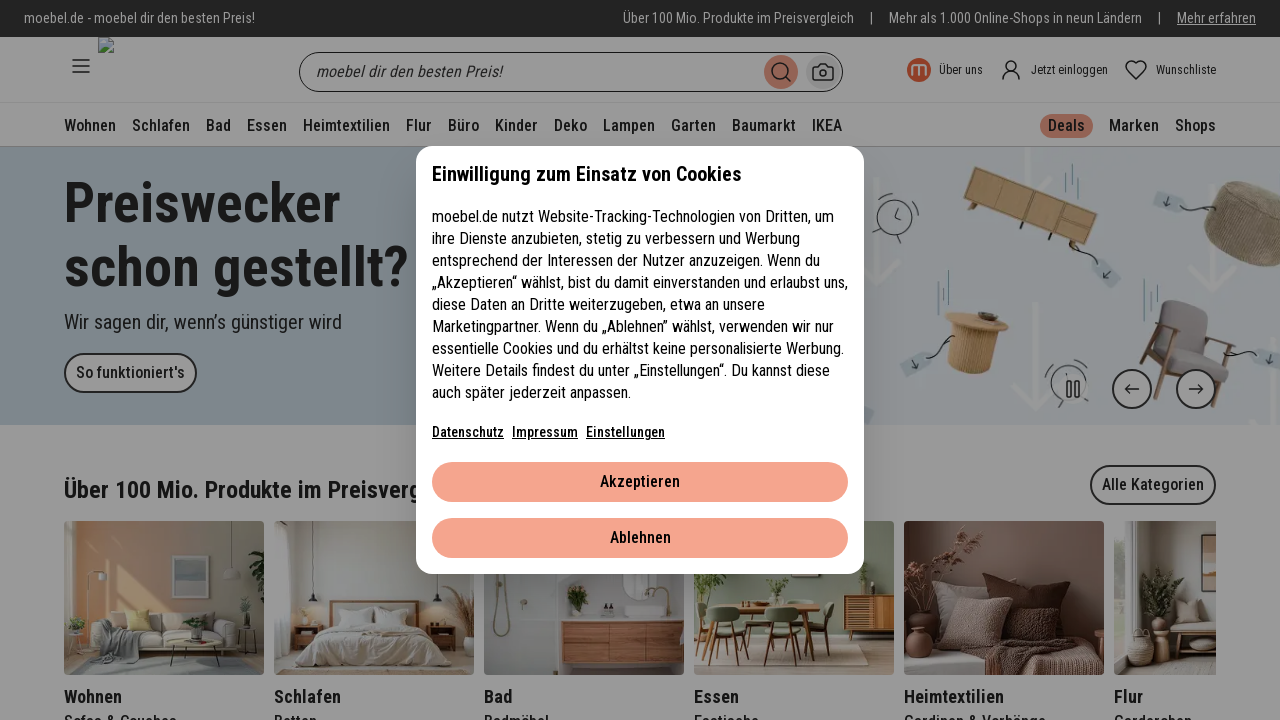

Link 23: Valid URL found - /bad...
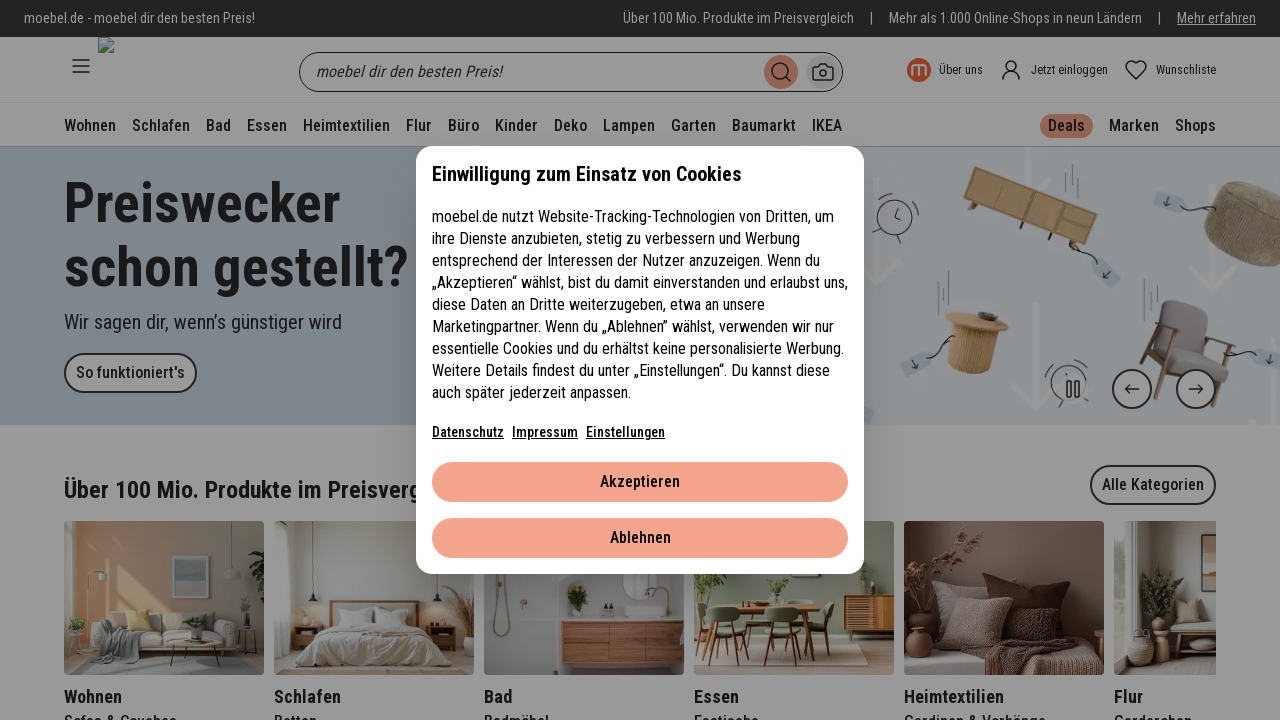

Link 24: Valid URL found - /bad...
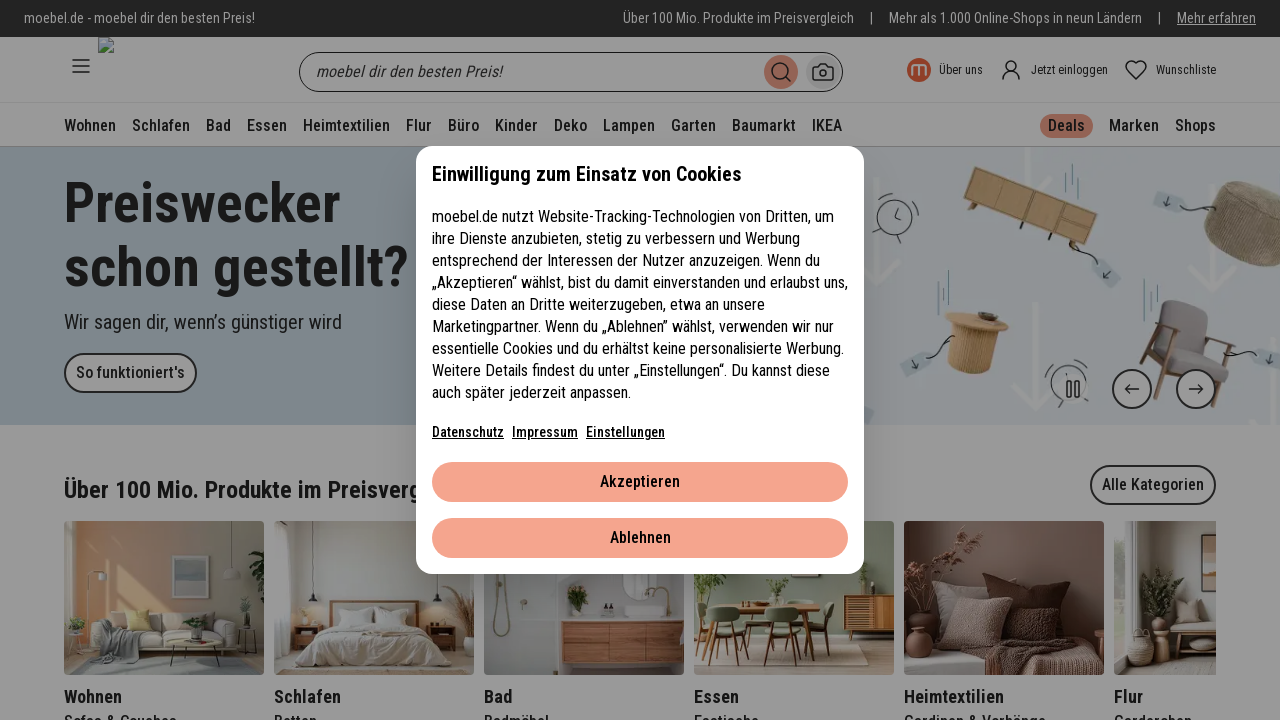

Link 25: Valid URL found - /bad/badmoebel...
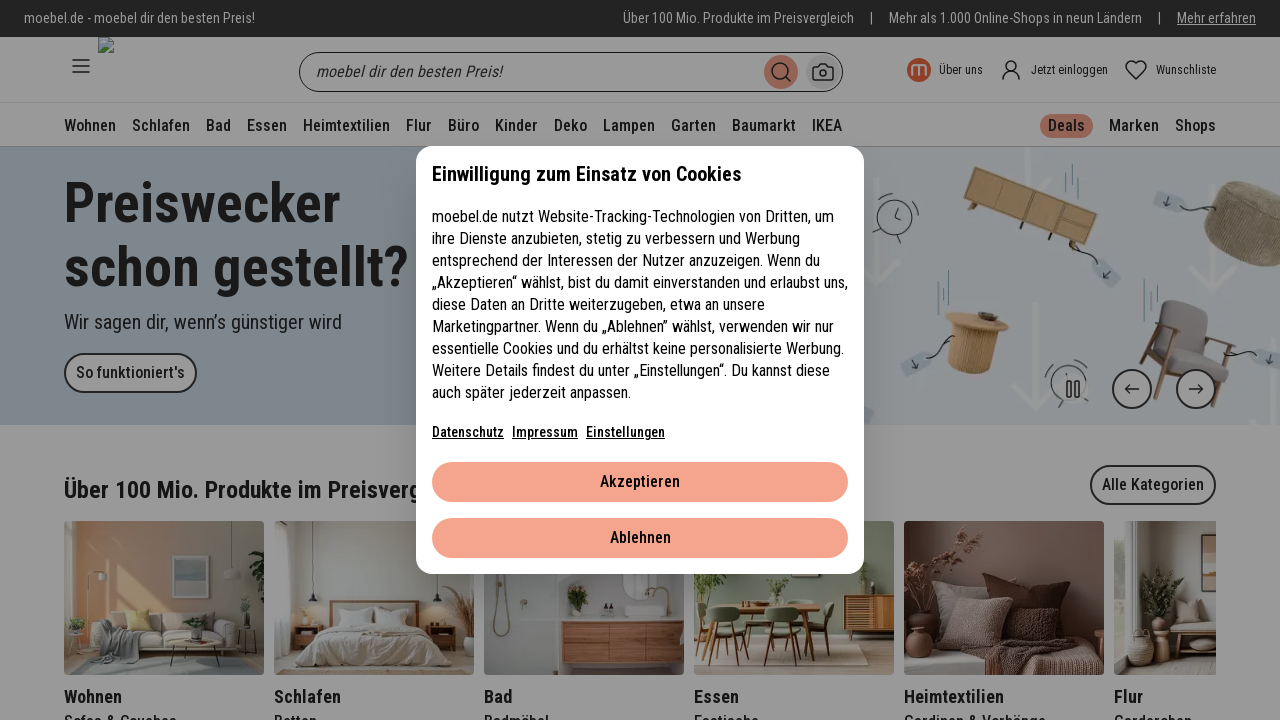

Link 26: Valid URL found - /bad/badewannen-und-whirlpools...
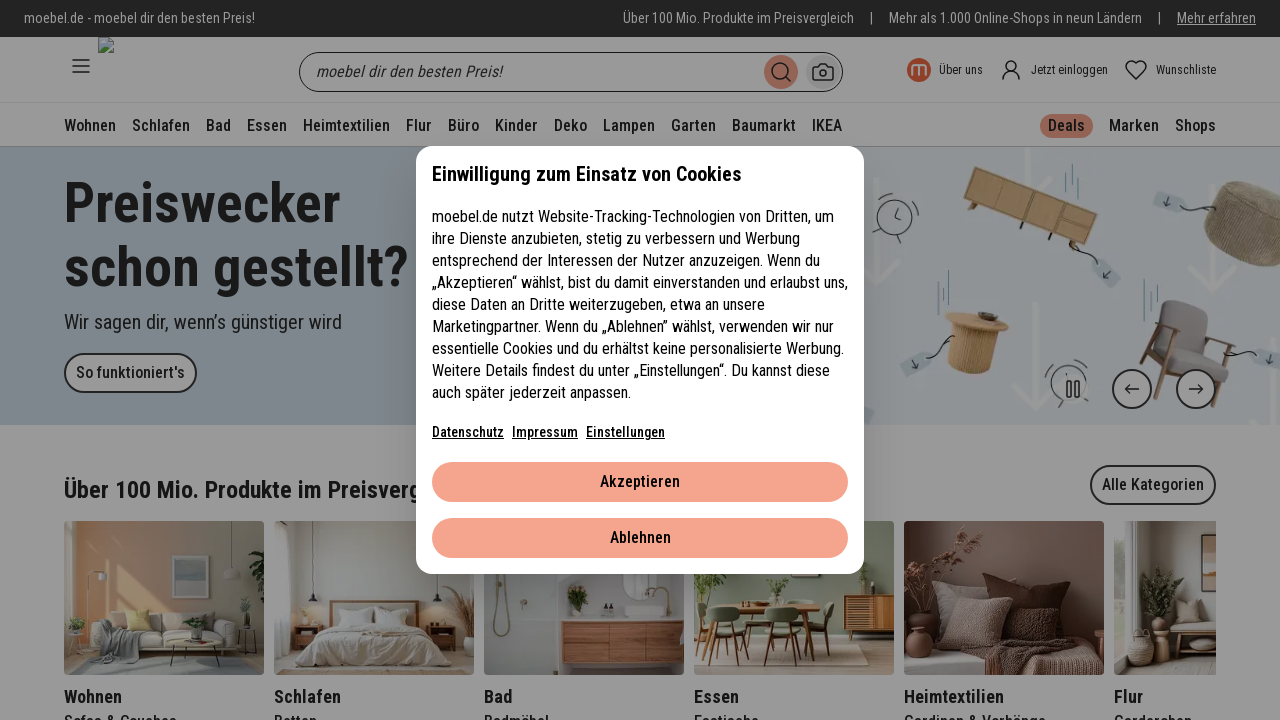

Link 27: Valid URL found - /bad...
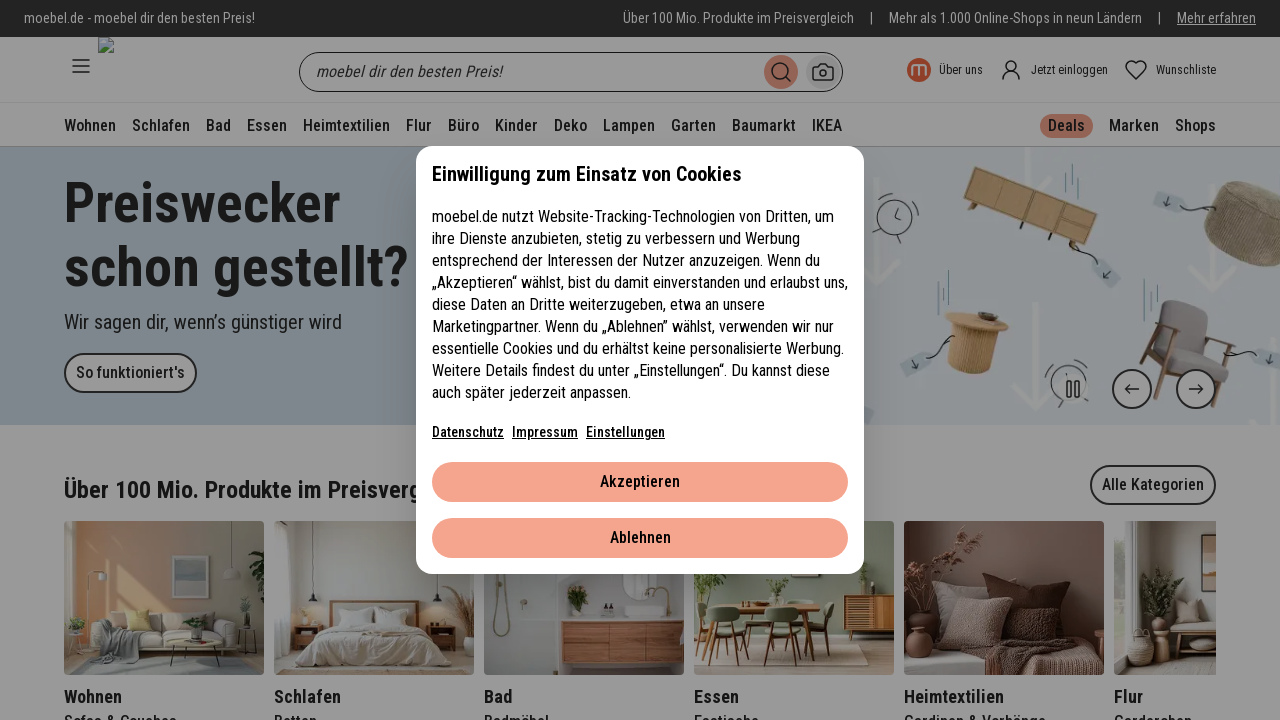

Link 28: Valid URL found - /essen...
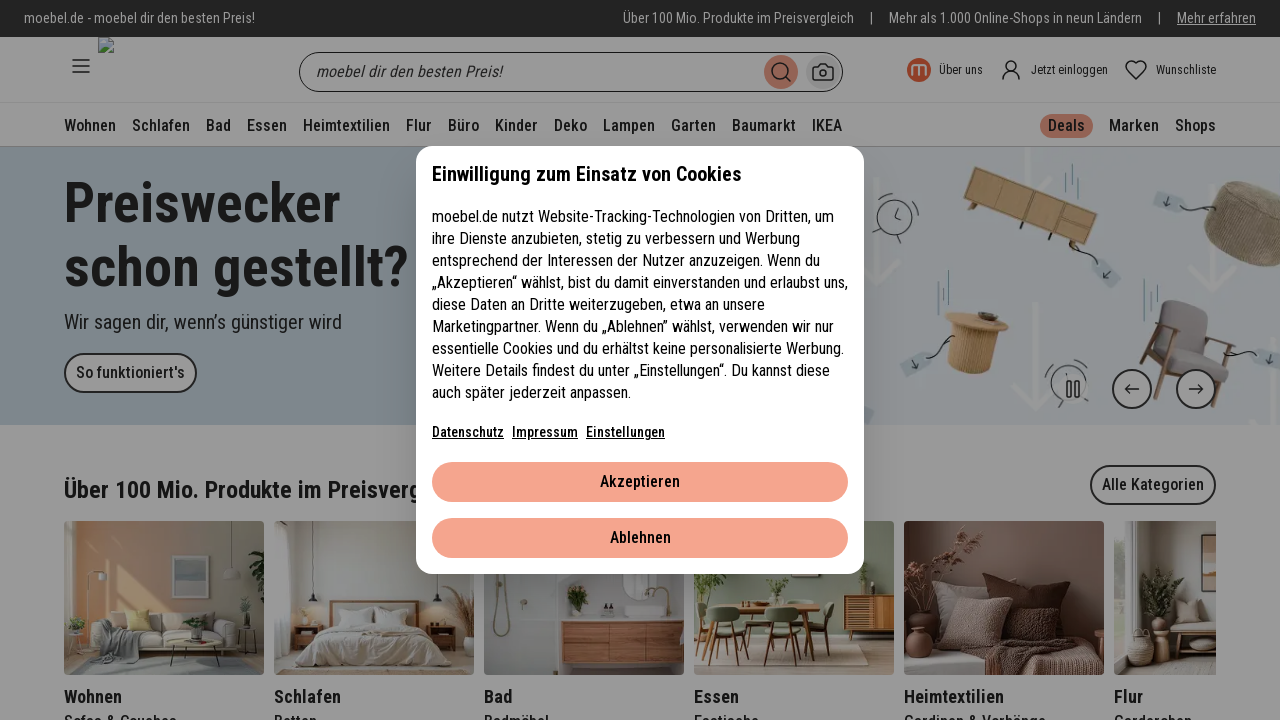

Link 29: Valid URL found - /essen...
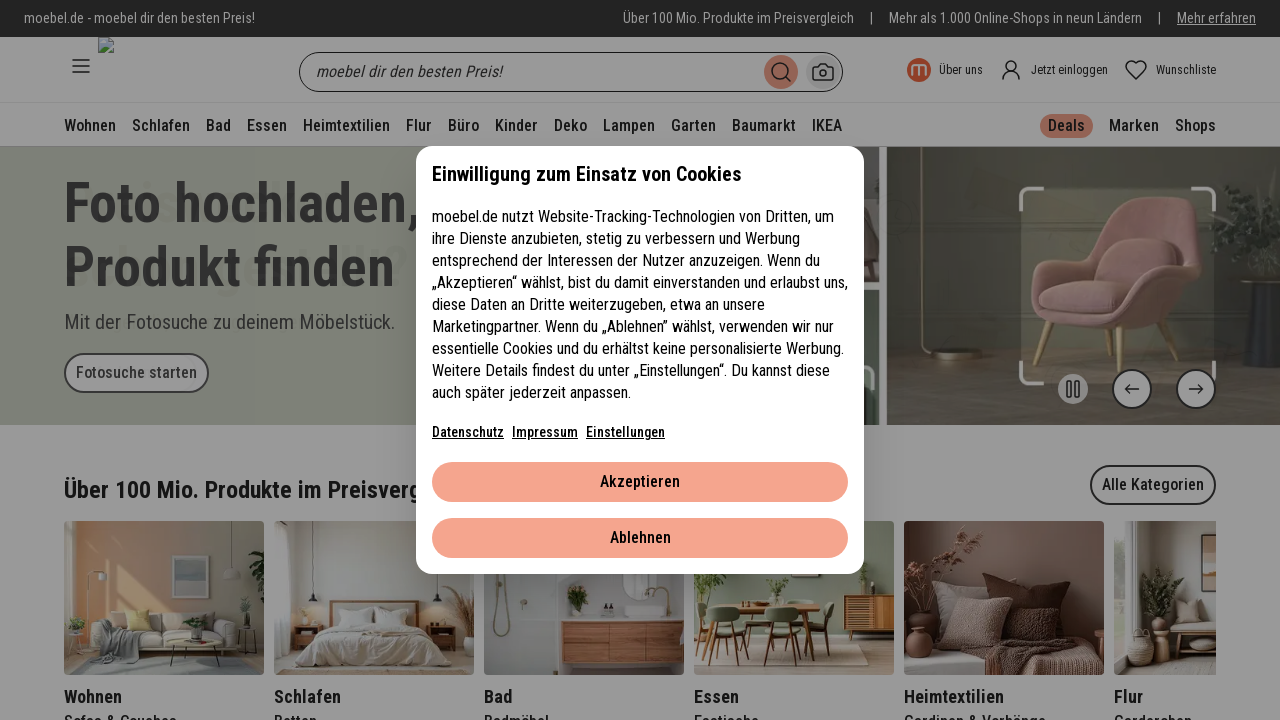

Link 30: Valid URL found - /essen/esstische...
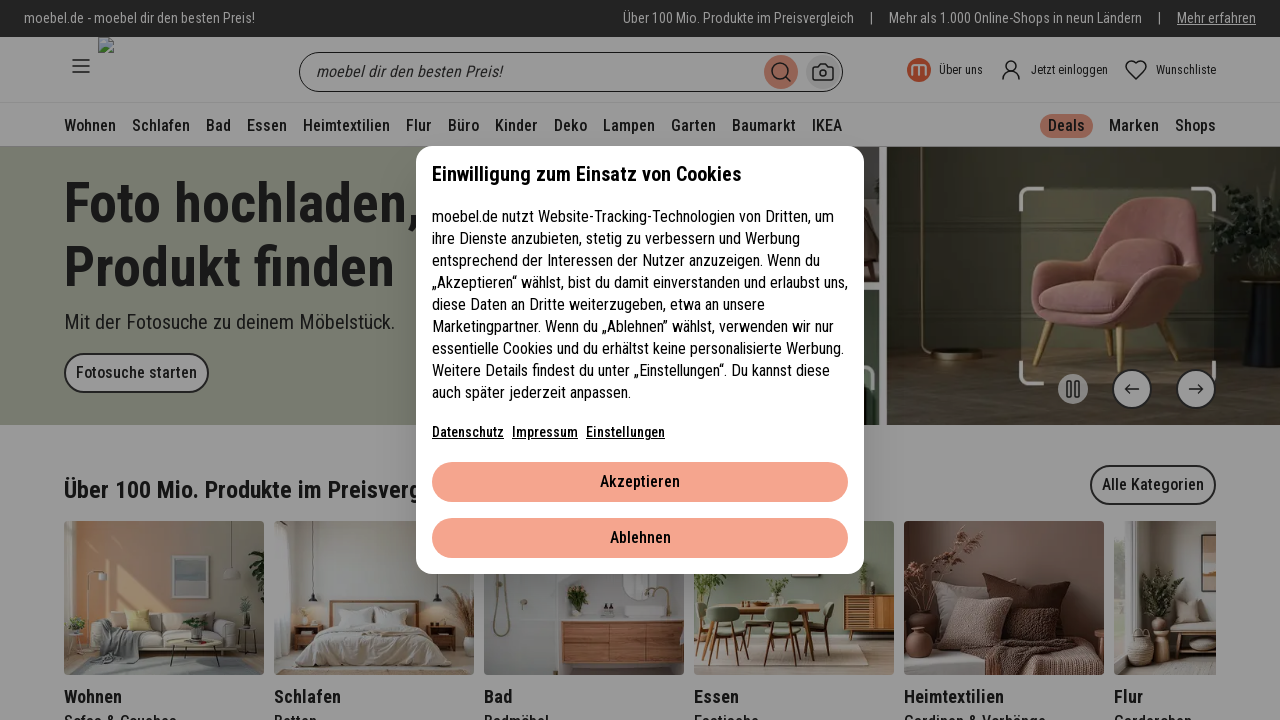

Link 31: Valid URL found - /essen/stuehle-und-hocker...
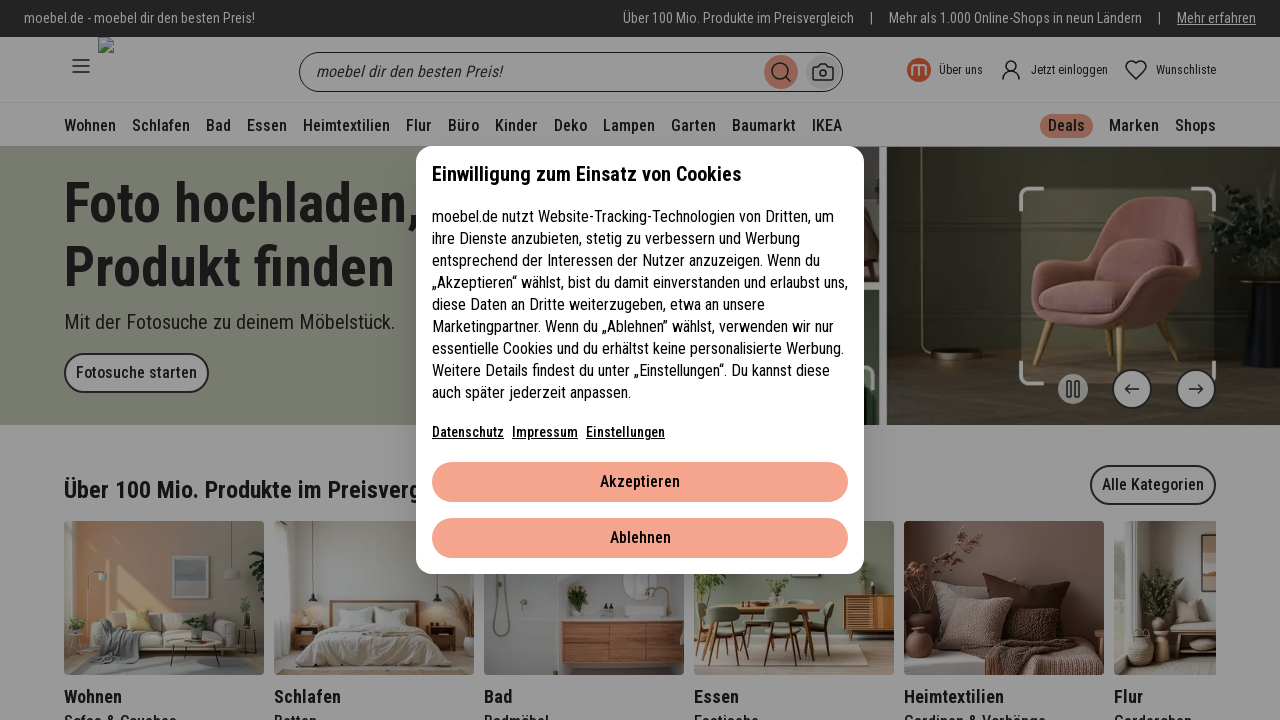

Link 32: Valid URL found - /essen...
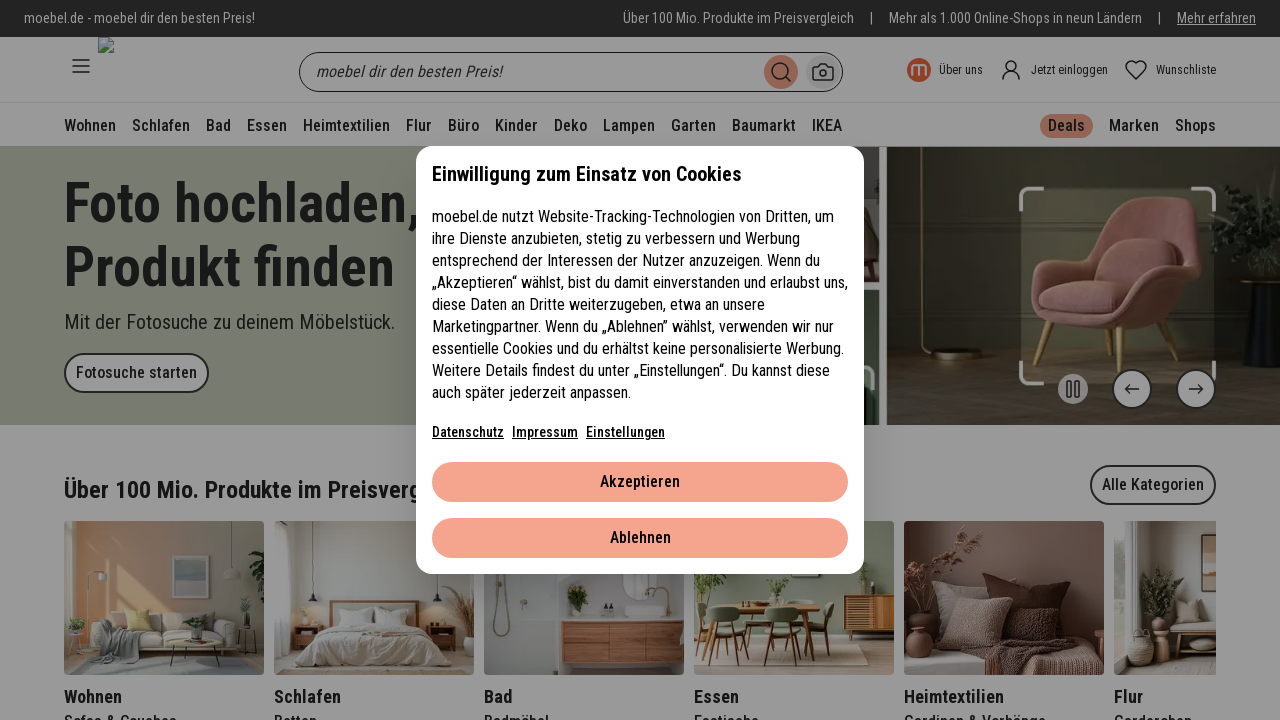

Link 33: Valid URL found - /heimtextilien...
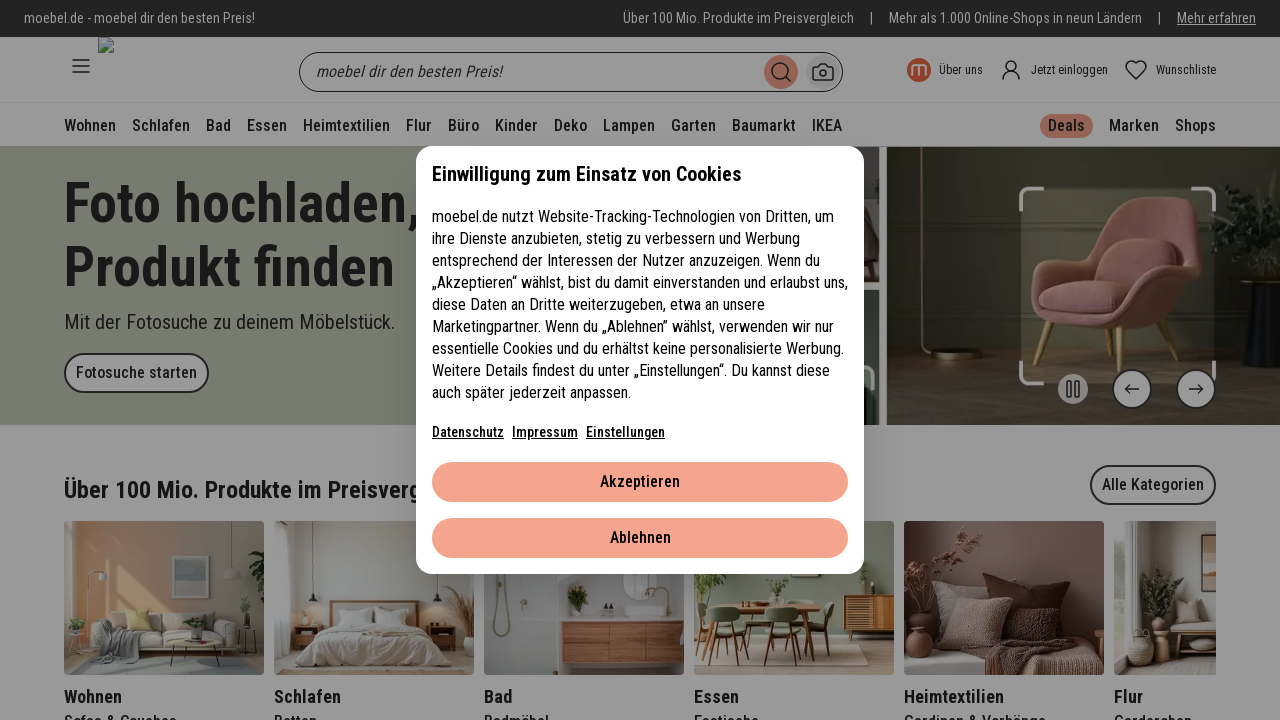

Link 34: Valid URL found - /heimtextilien...
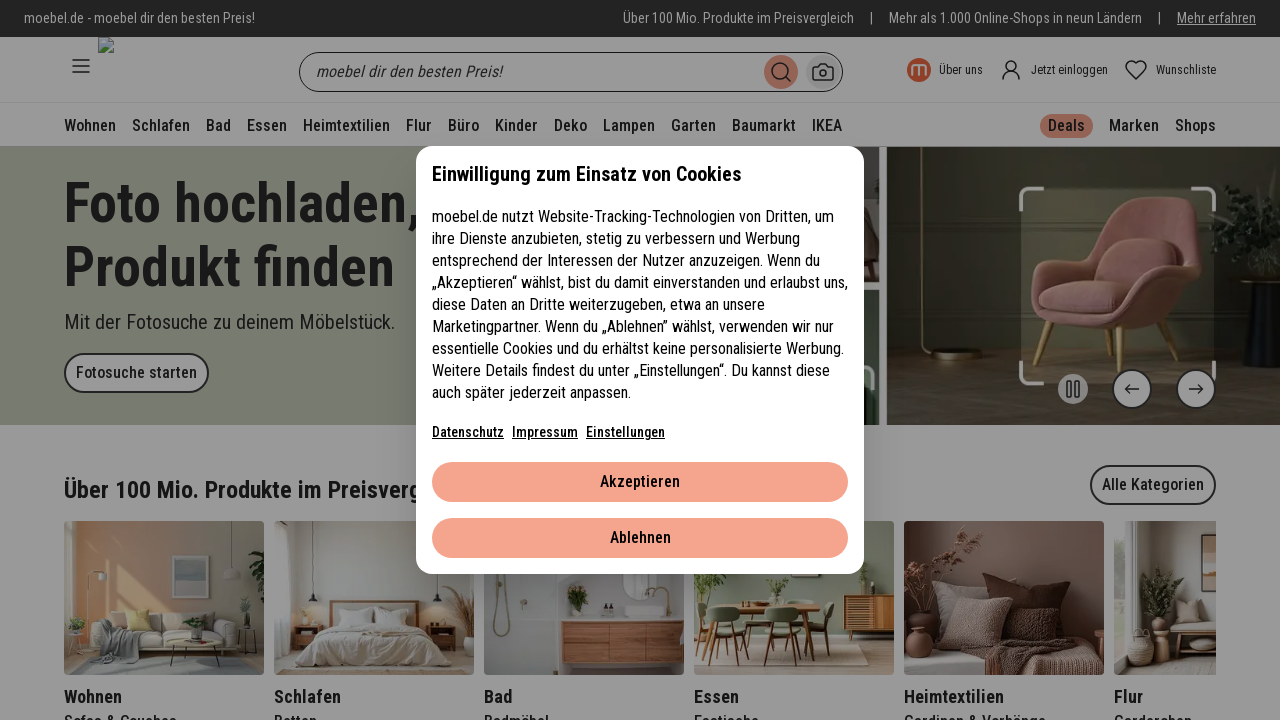

Link 35: Valid URL found - /heimtextilien/gardinen-und-vorhaenge...
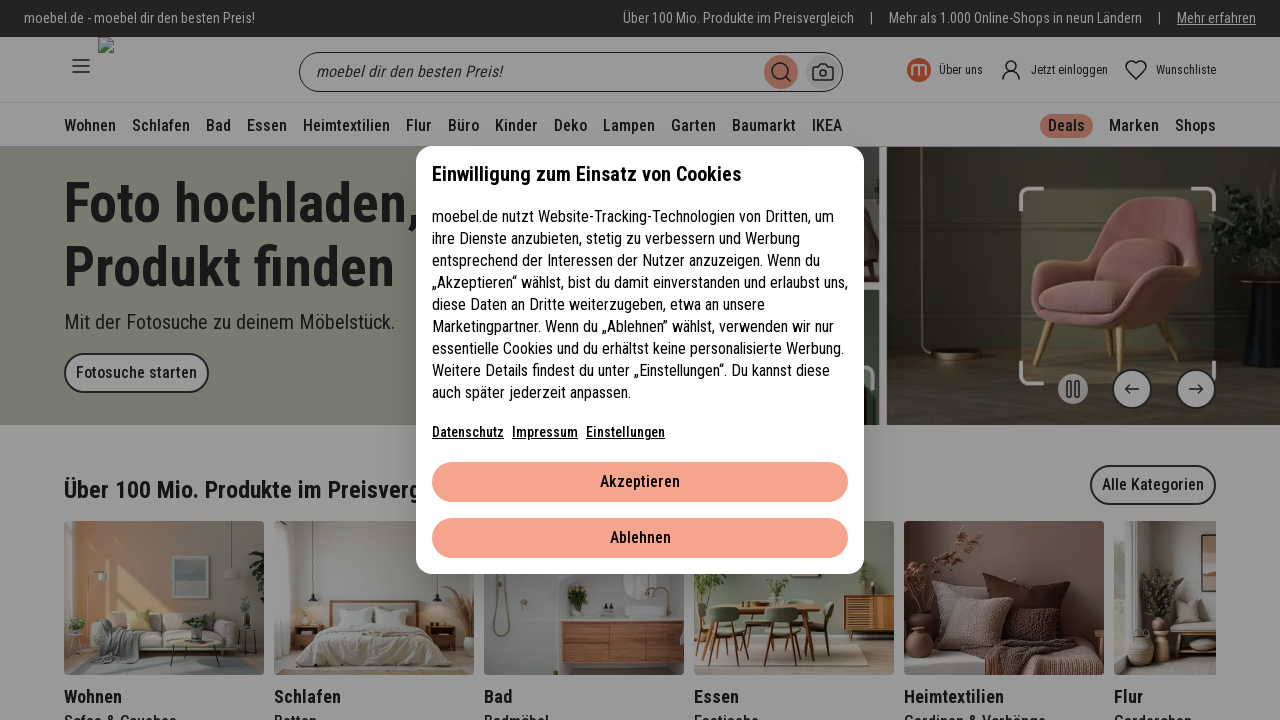

Link 36: Valid URL found - /heimtextilien/teppiche...
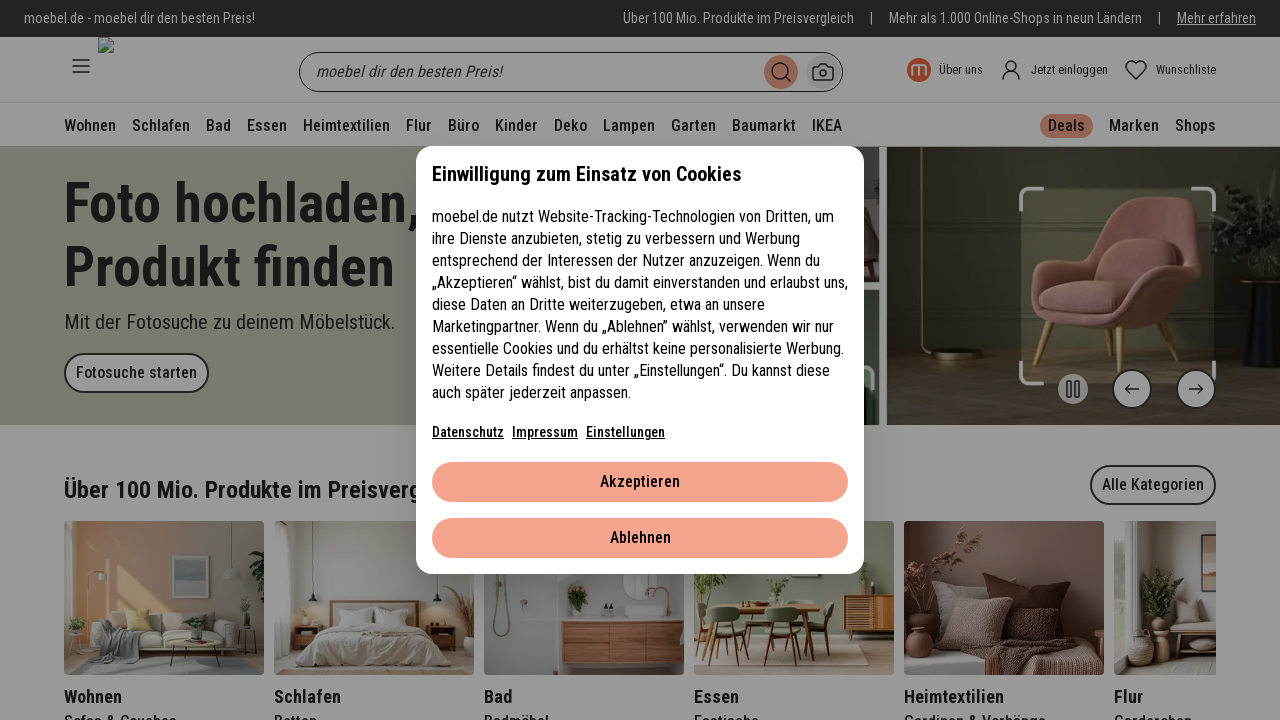

Link 37: Valid URL found - /heimtextilien...
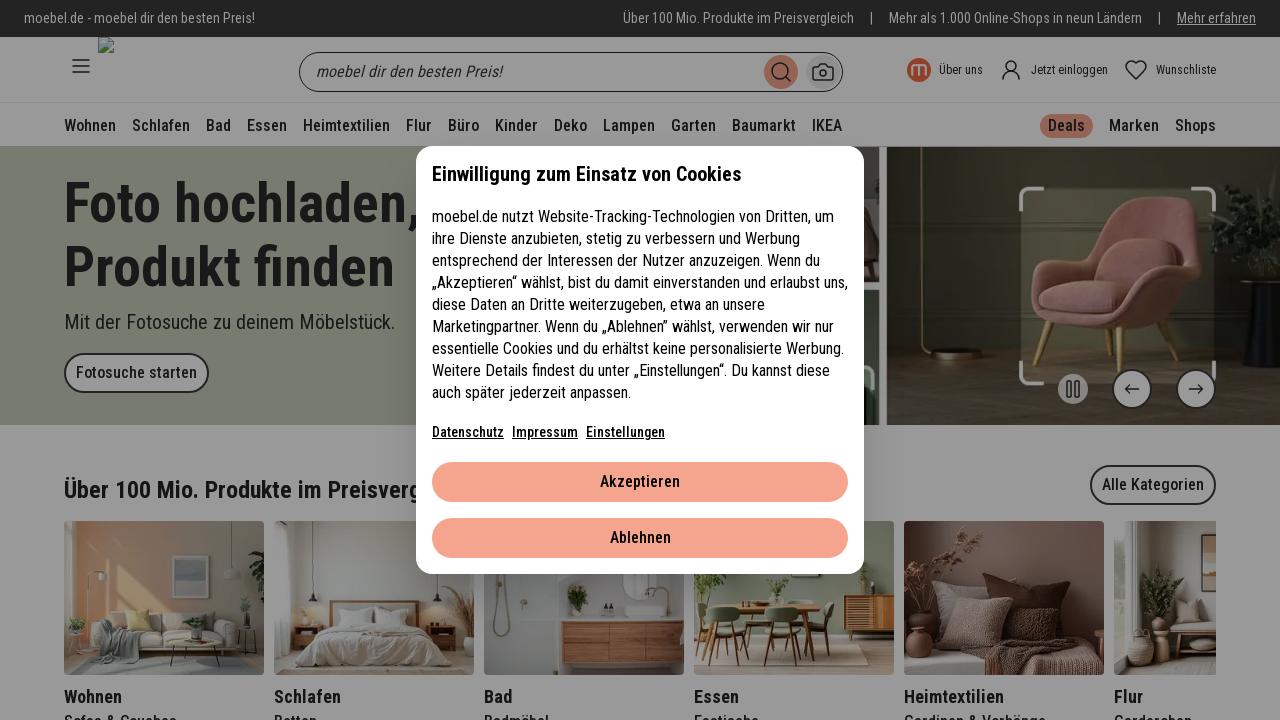

Link 38: Valid URL found - /flur...
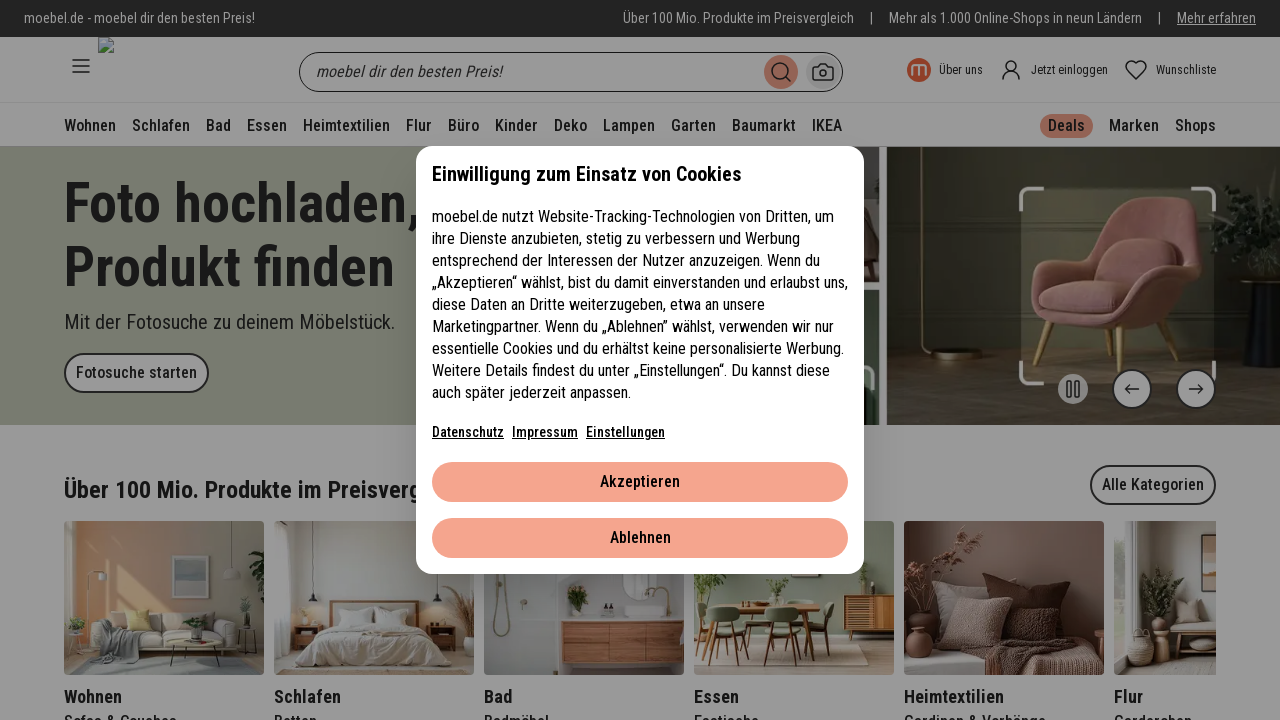

Link 39: Valid URL found - /flur...
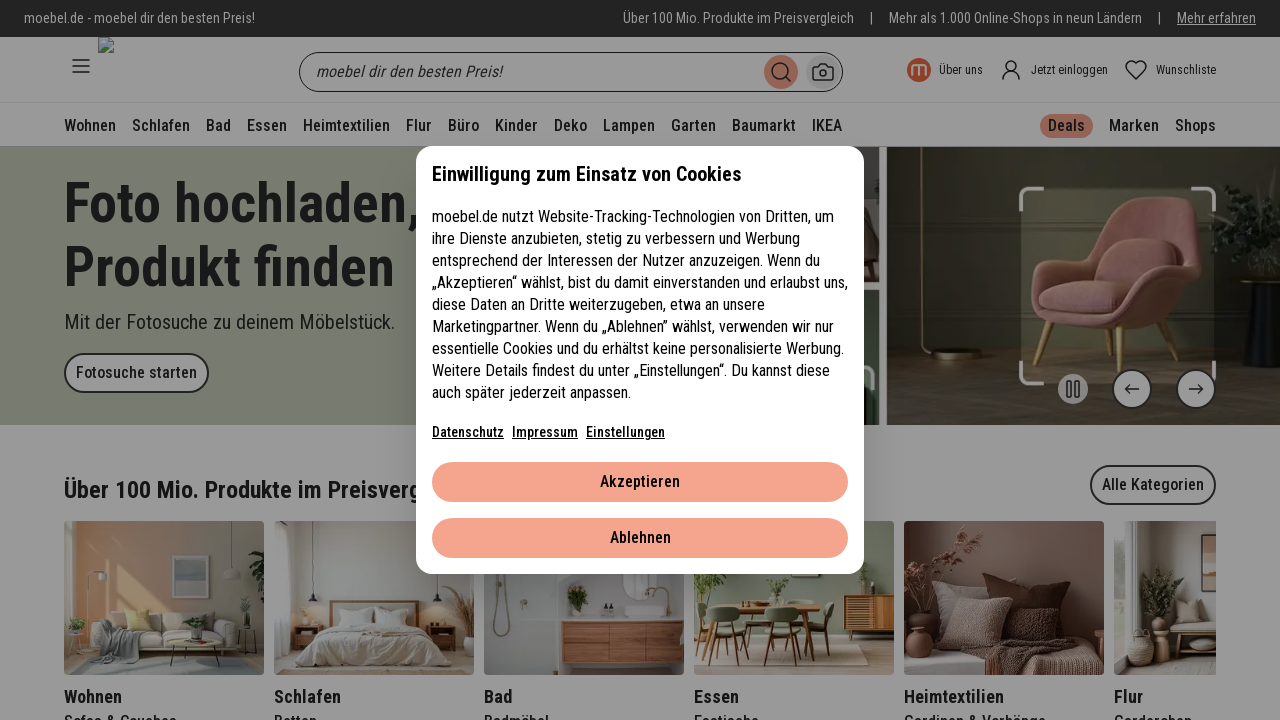

Link 40: Valid URL found - /flur/garderoben...
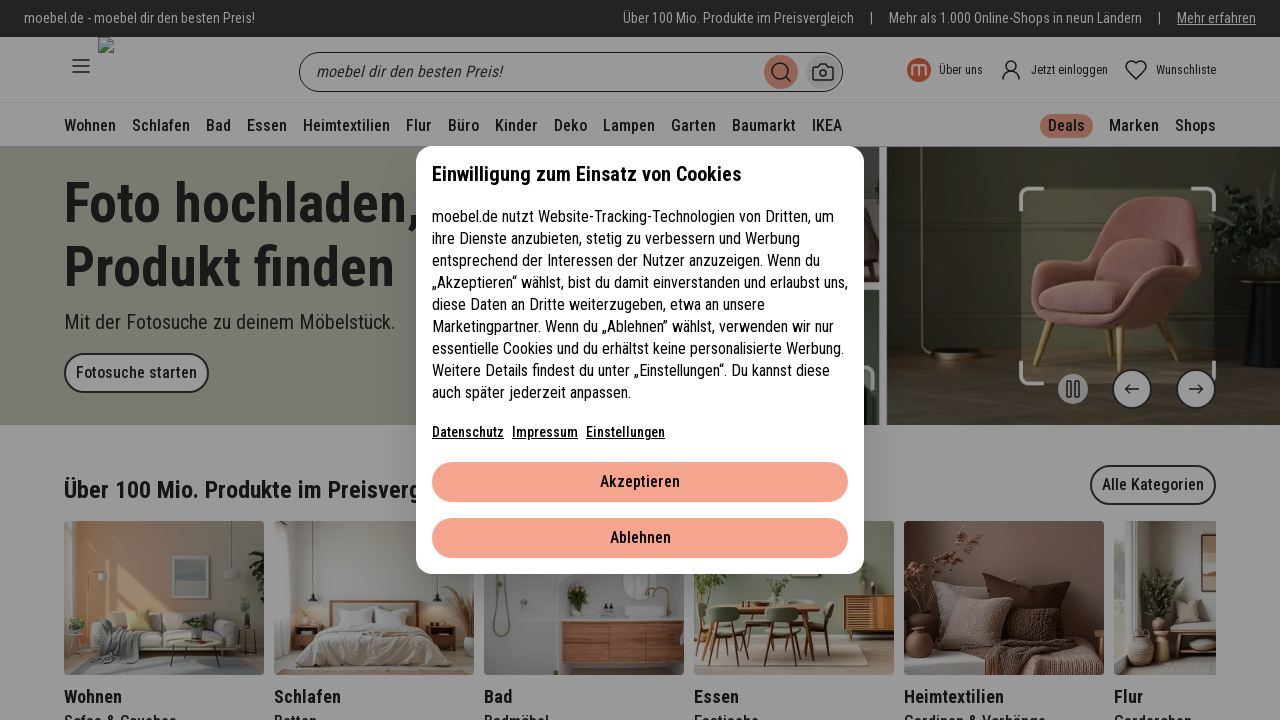

Link 41: Valid URL found - /flur/schuhschraenke...
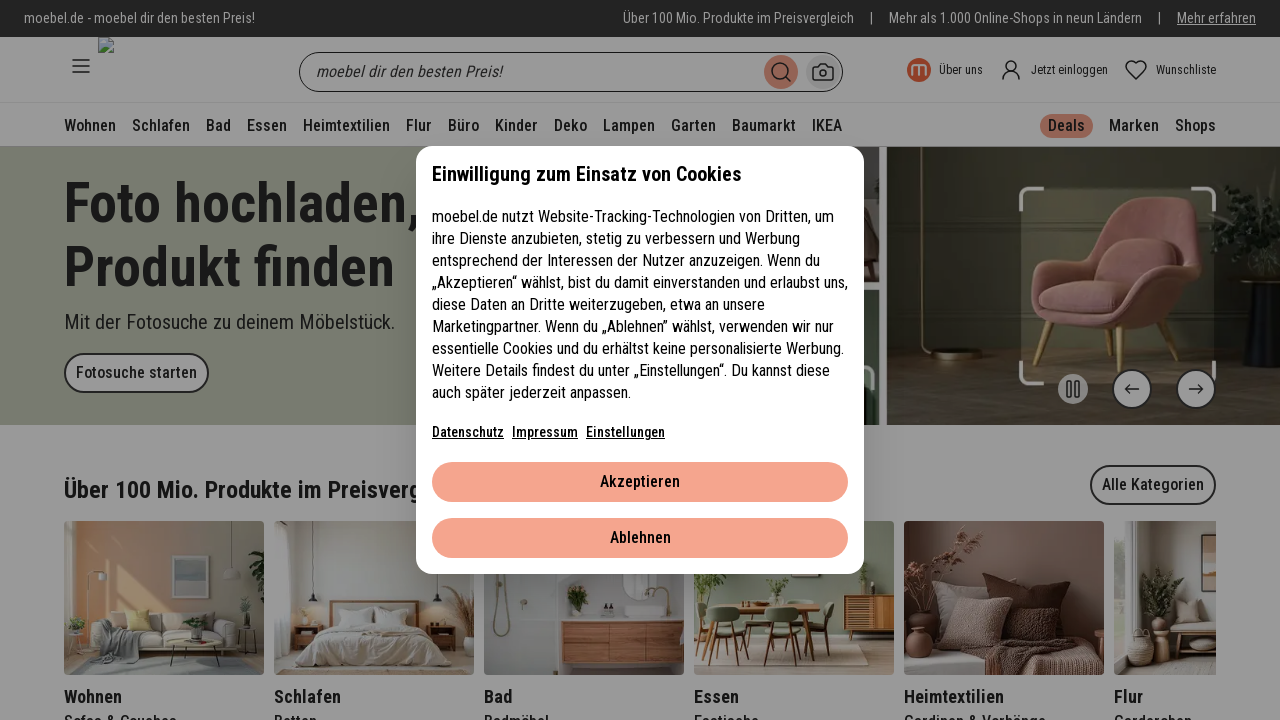

Link 42: Valid URL found - /flur...
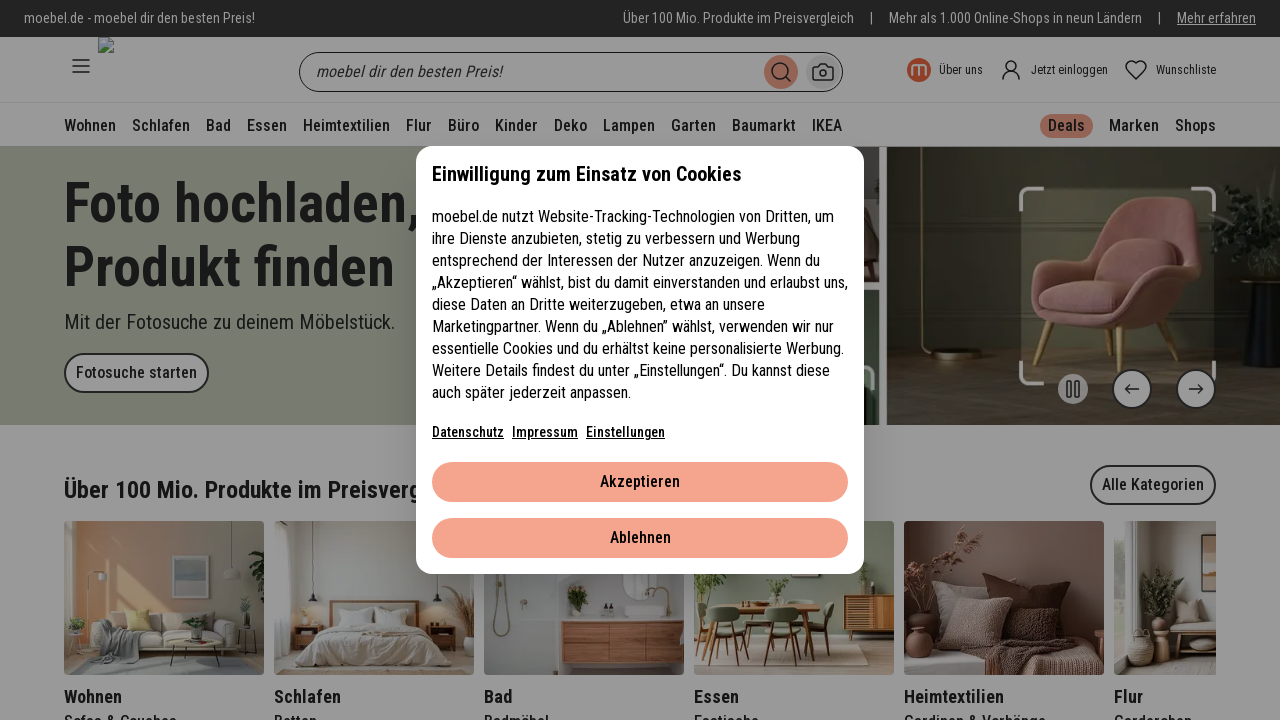

Link 43: Valid URL found - /buero...
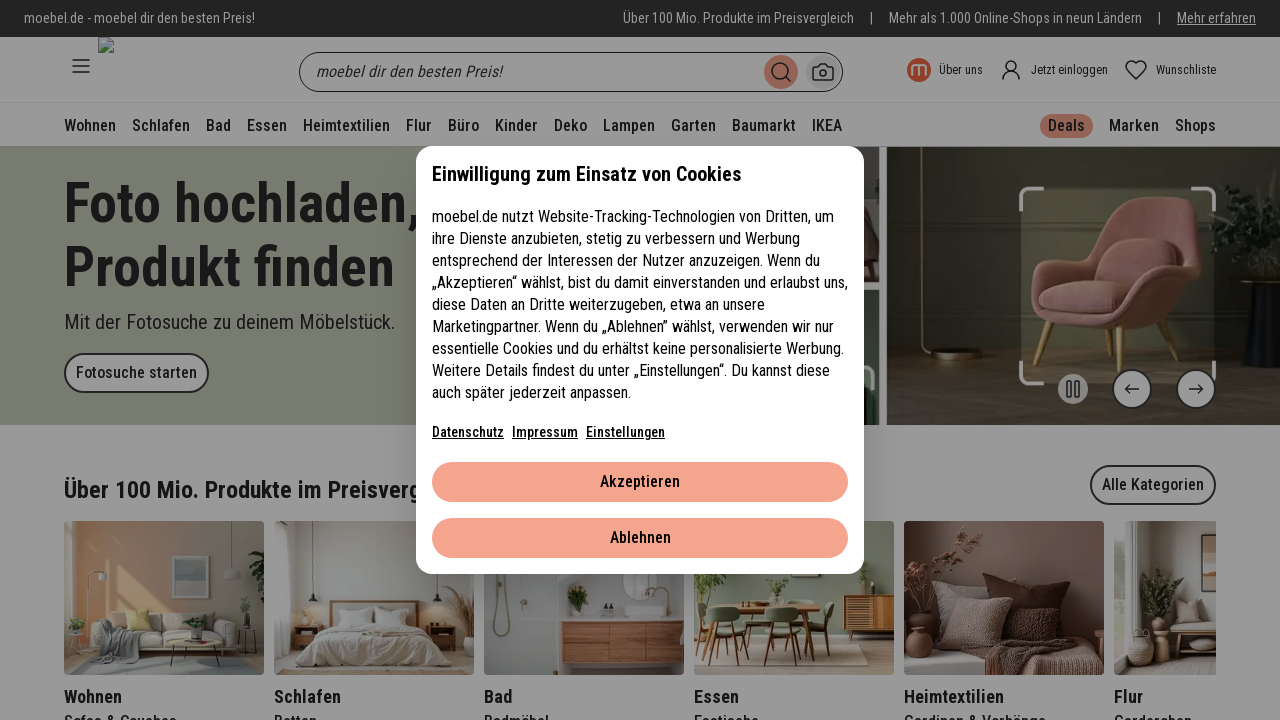

Link 44: Valid URL found - /buero...
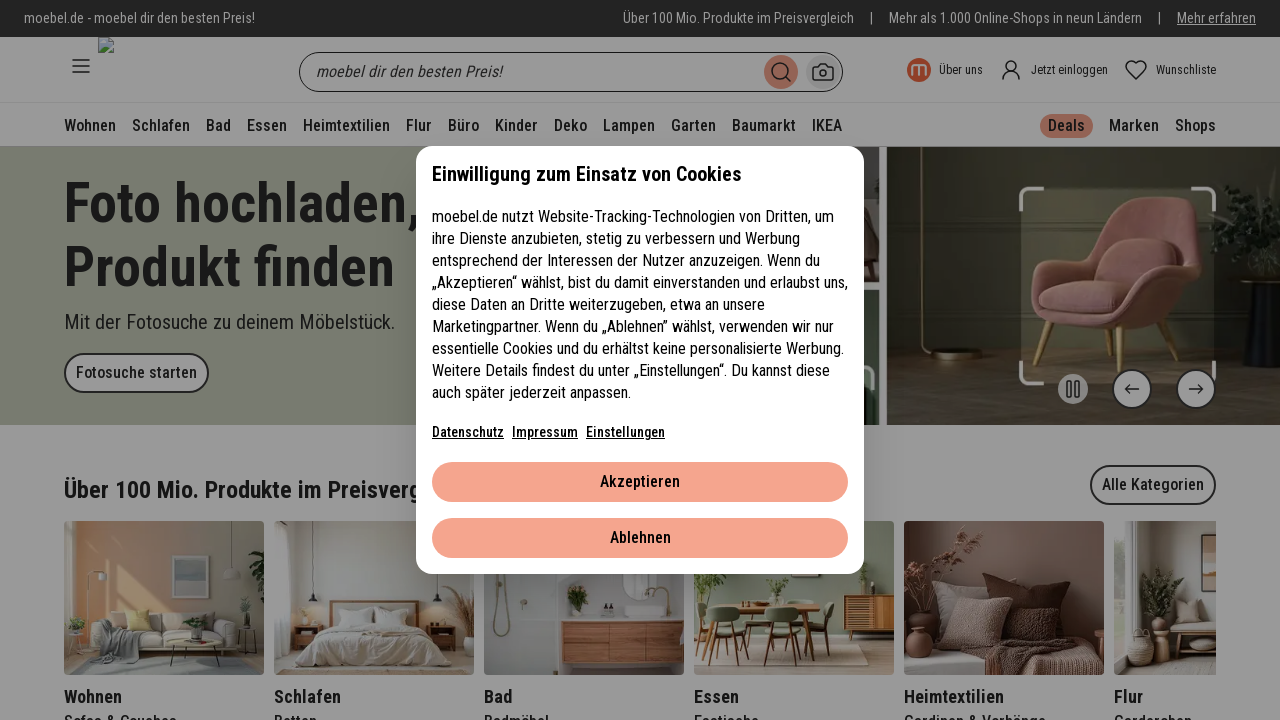

Link 45: Valid URL found - /buero/tische...
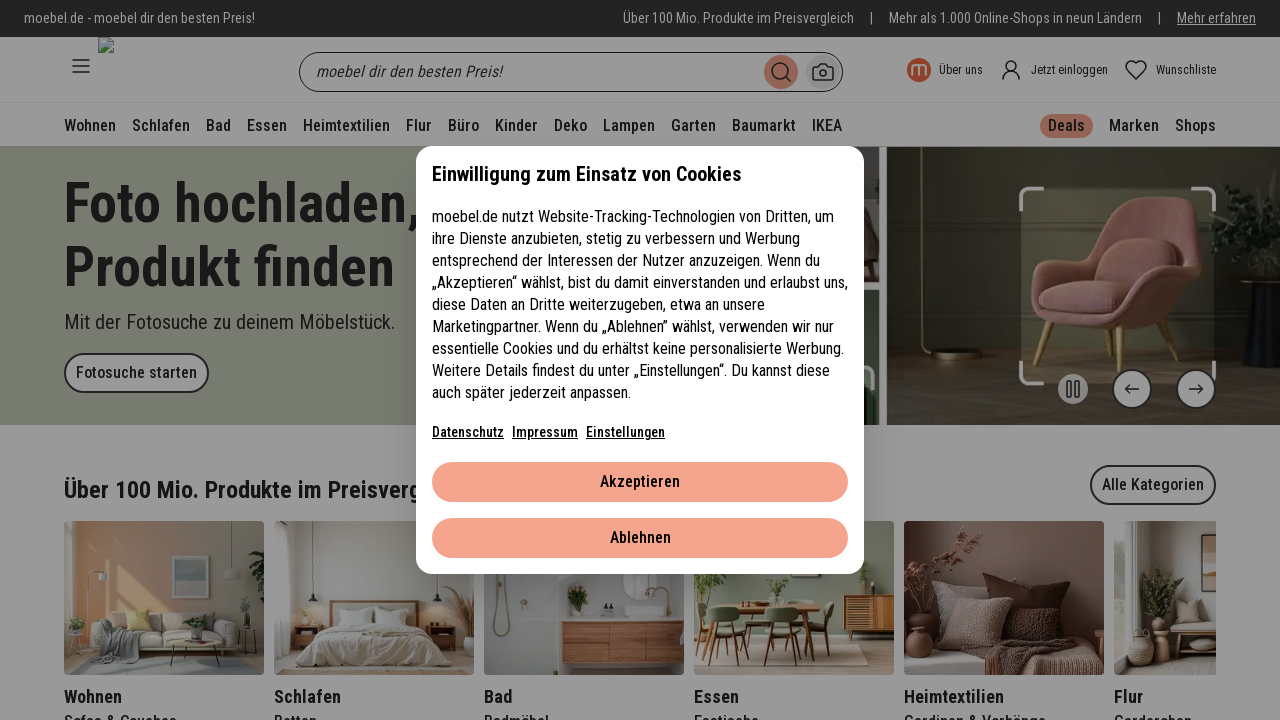

Link 46: Valid URL found - /buero/stuehle...
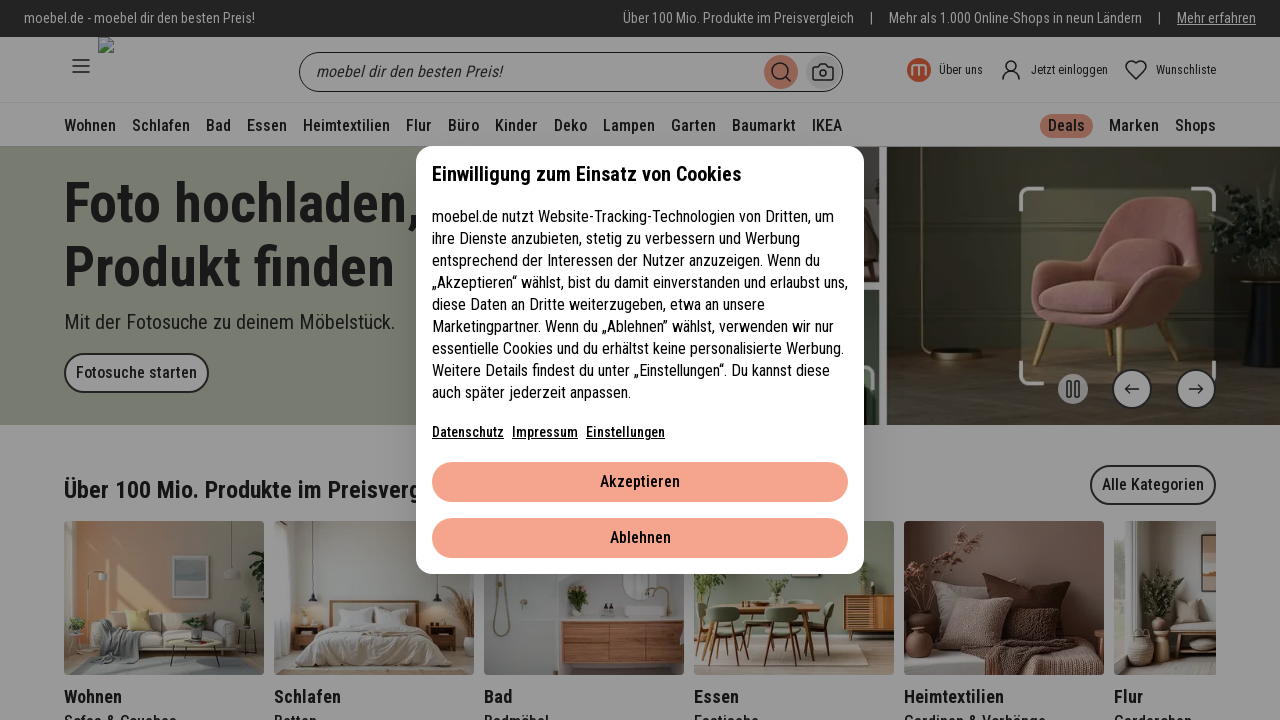

Link 47: Valid URL found - /buero...
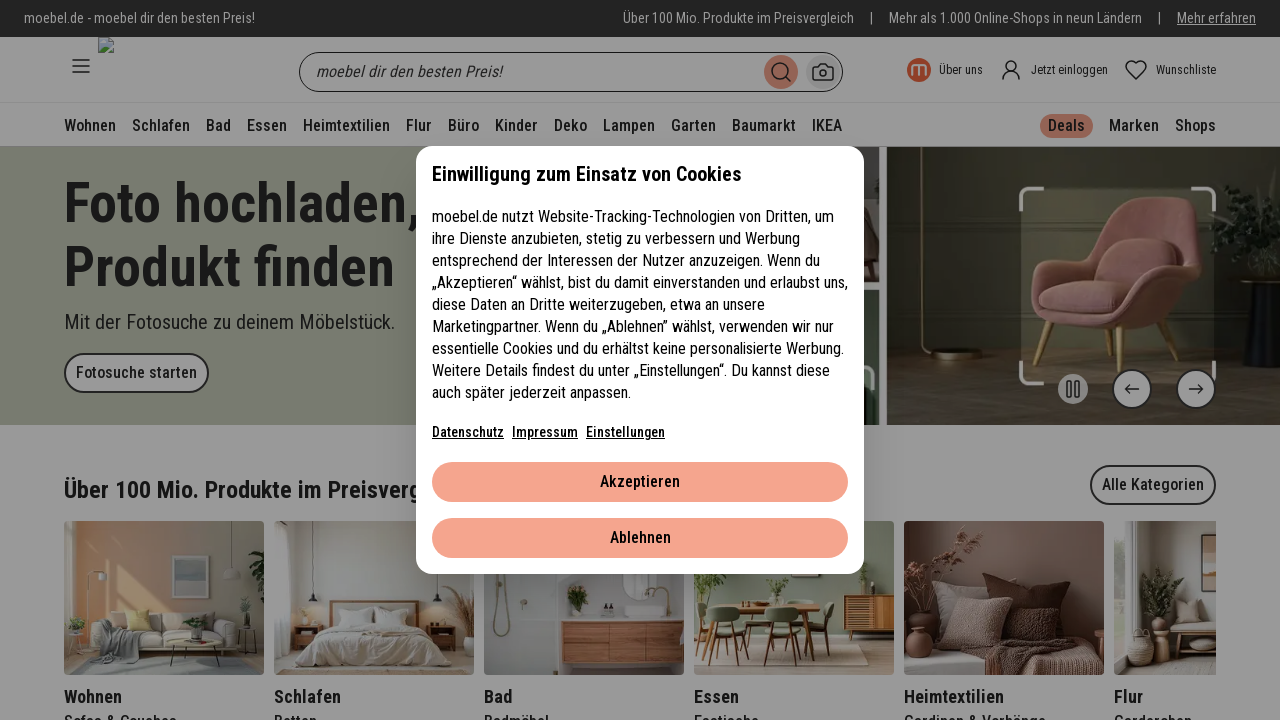

Link 48: Valid URL found - /kinder...
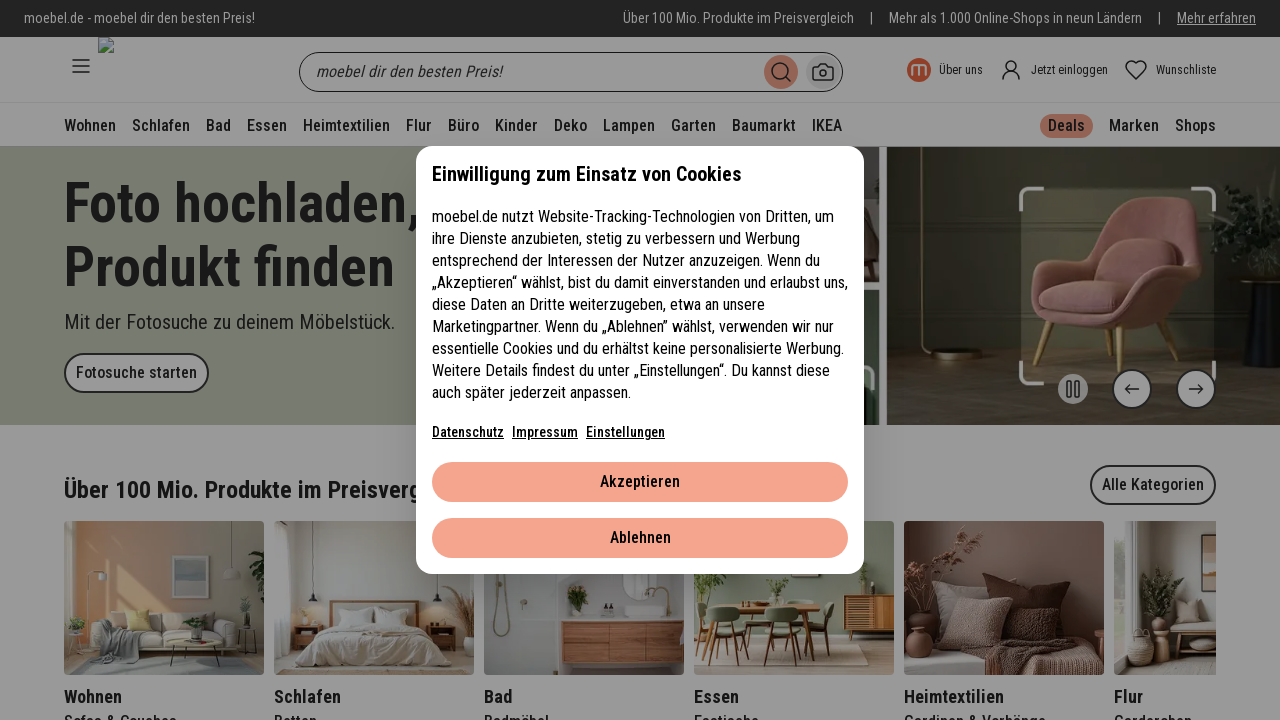

Link 49: Valid URL found - /kinder...
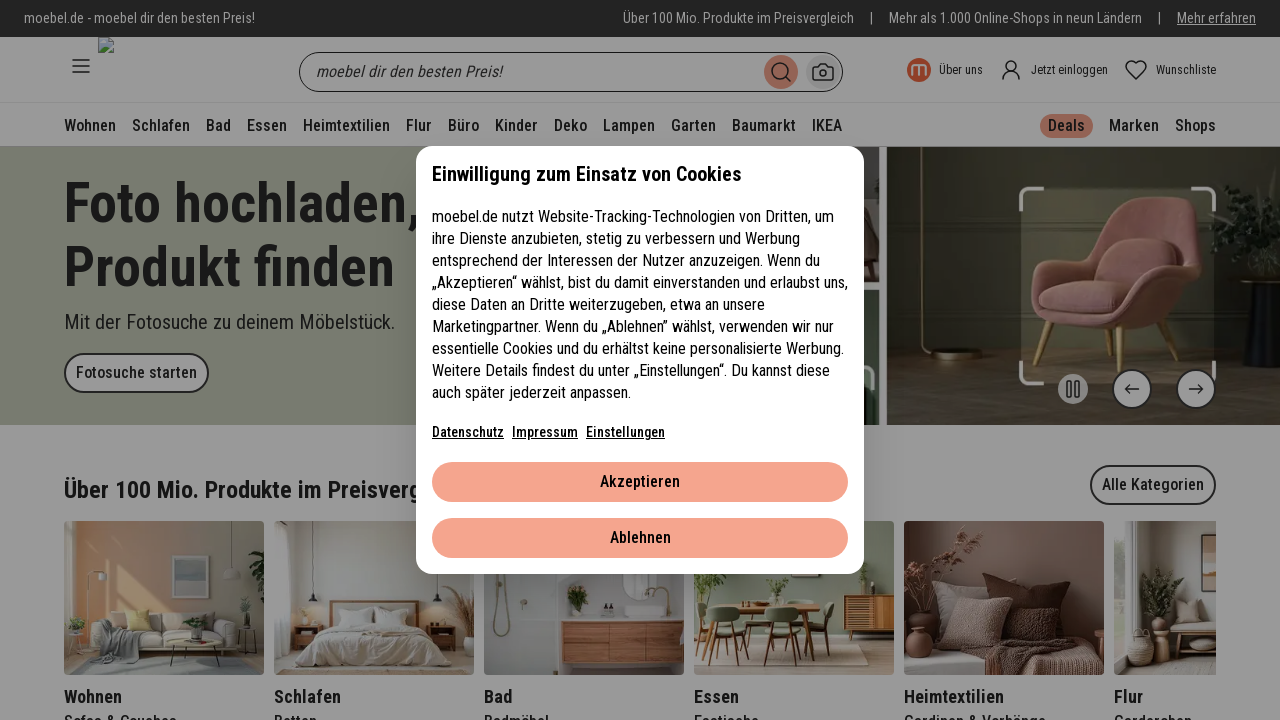

Link 50: Valid URL found - /kinder/betten...
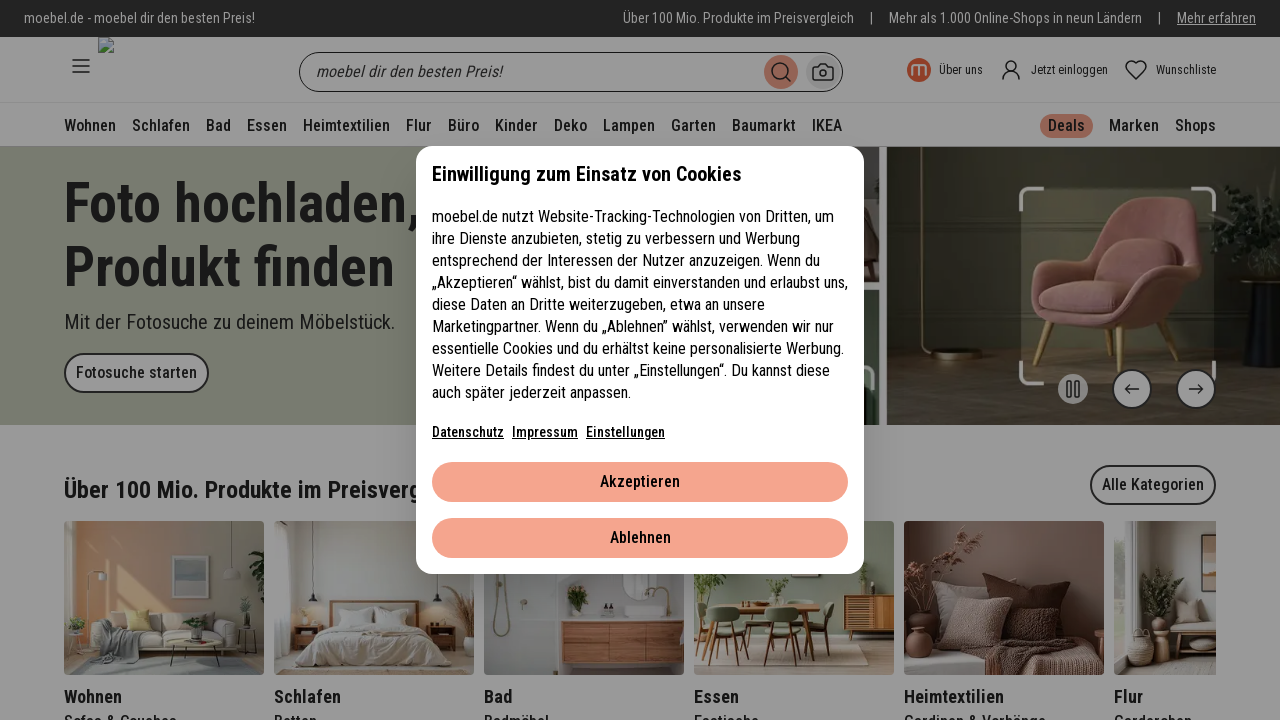

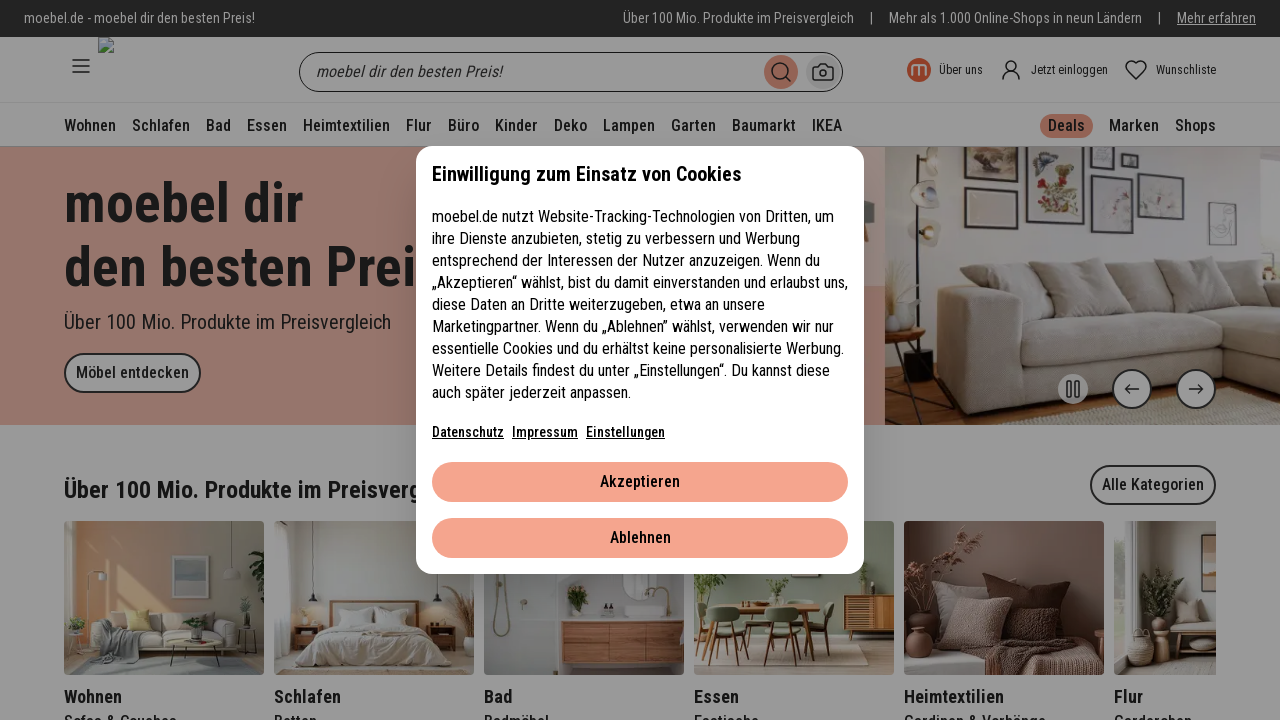